Tests that cells with three changes turn green when seven cells are activated

Starting URL: https://zadatak.singidunum.ac.rs/predmeti/testiranje-softvera/mouse001/

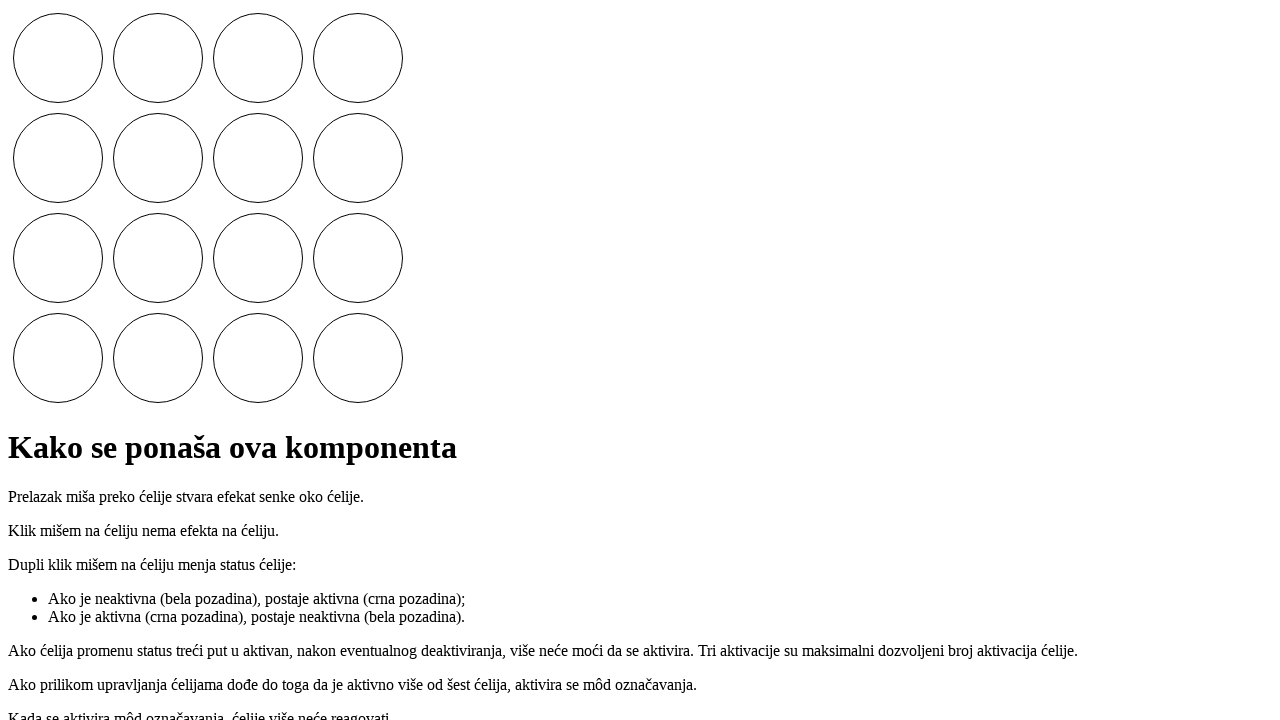

Located all cells on the page
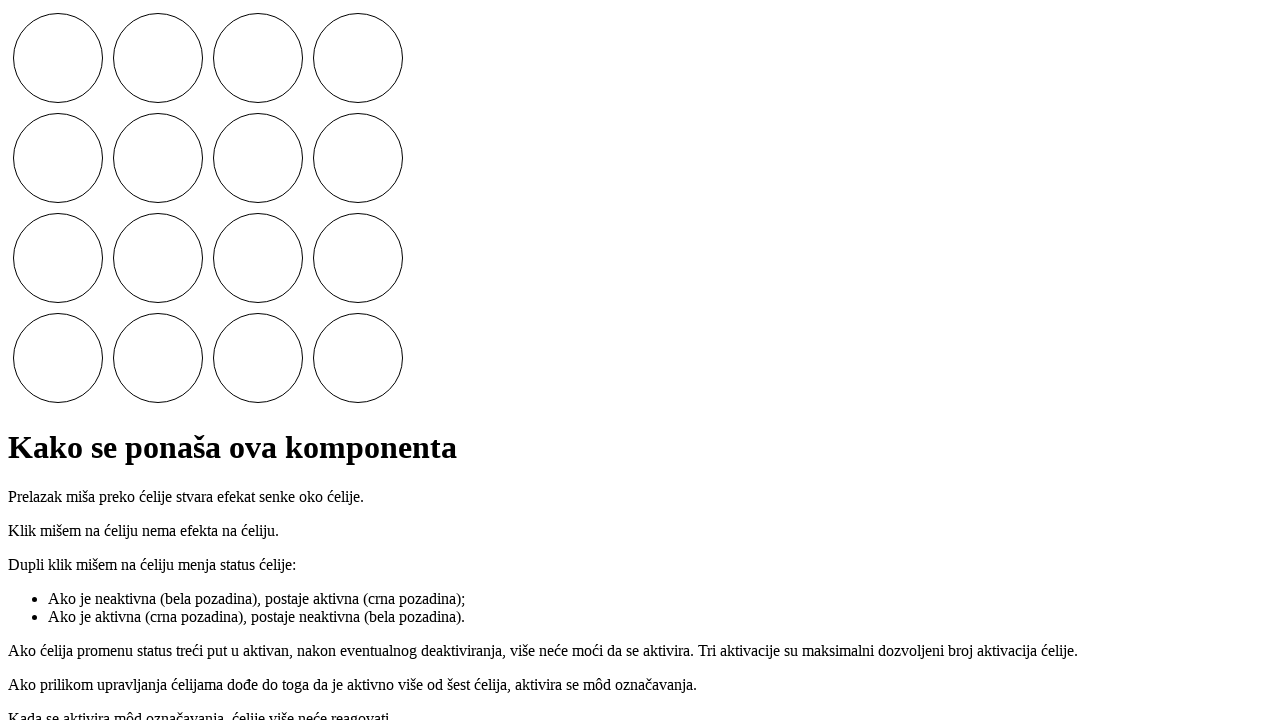

Double-clicked cell 0 to activate it at (58, 58) on .cells i >> nth=0
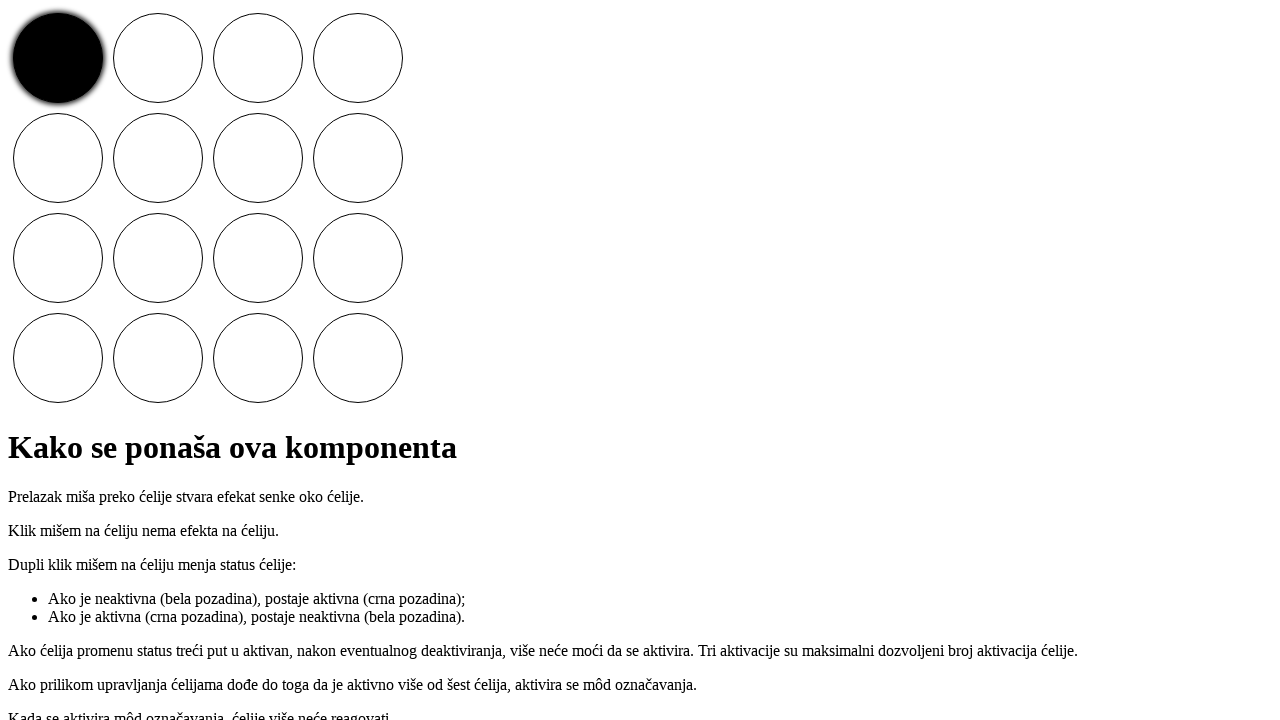

Double-clicked cell 1 to activate it at (158, 58) on .cells i >> nth=1
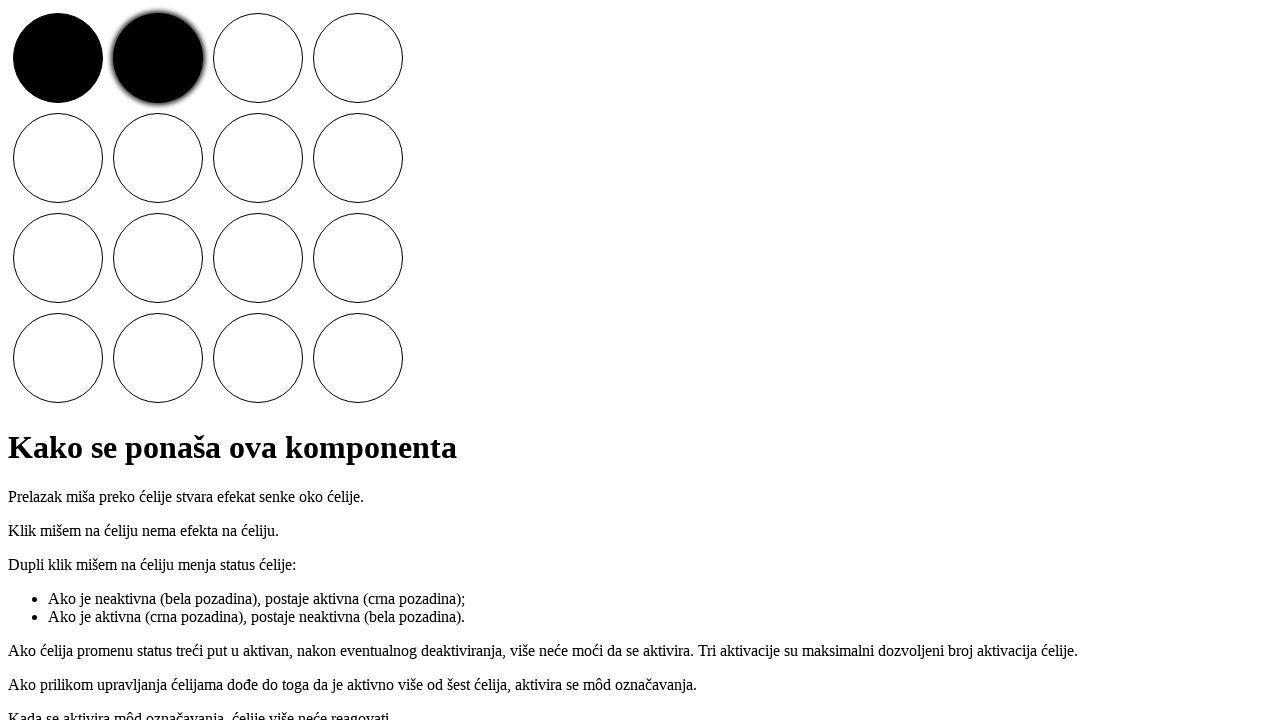

Double-clicked cell 2 to activate it at (258, 58) on .cells i >> nth=2
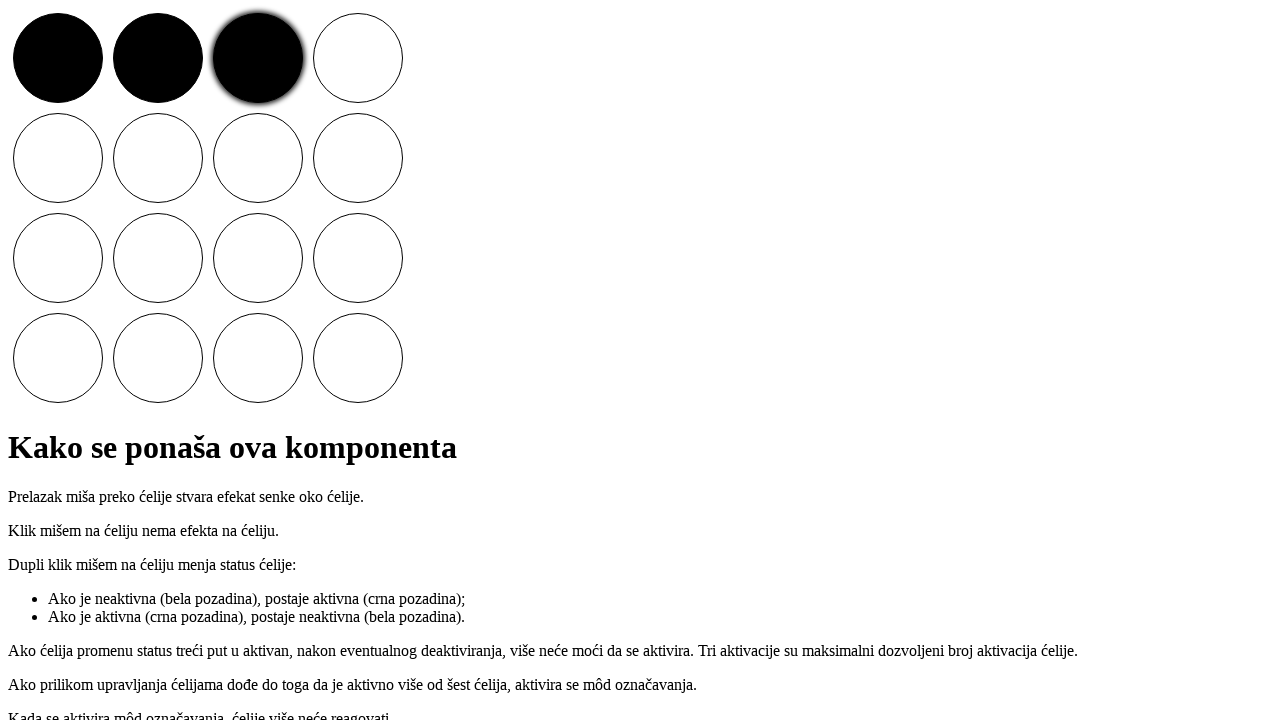

Double-clicked cell 3 to activate it at (358, 58) on .cells i >> nth=3
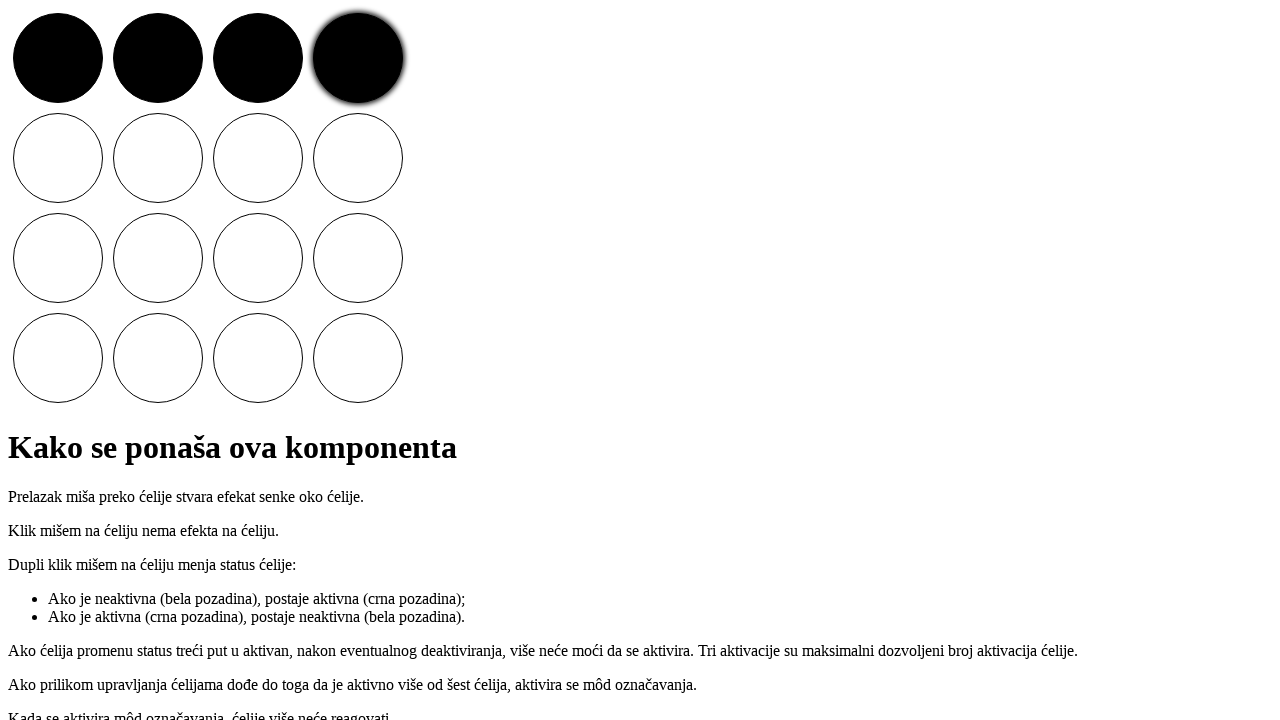

Double-clicked cell 4 to activate it at (58, 158) on .cells i >> nth=4
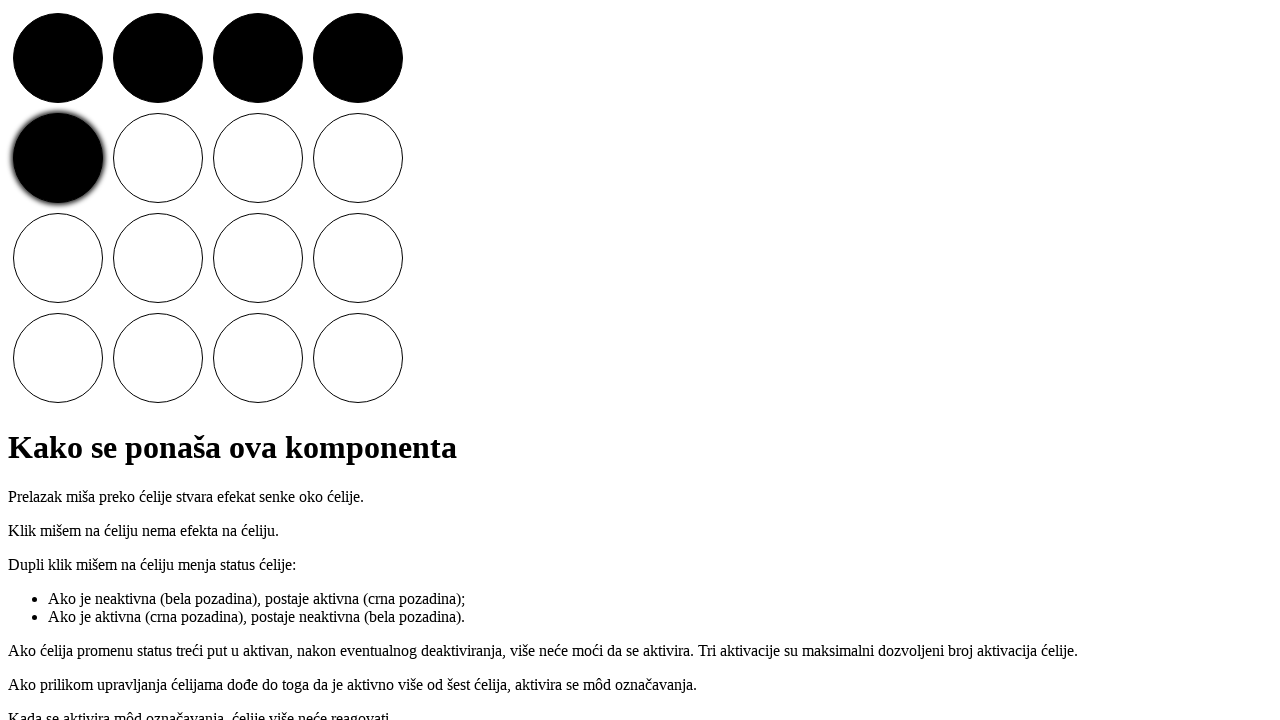

Double-clicked cell 5 (1st change - active) at (158, 158) on .cells i >> nth=5
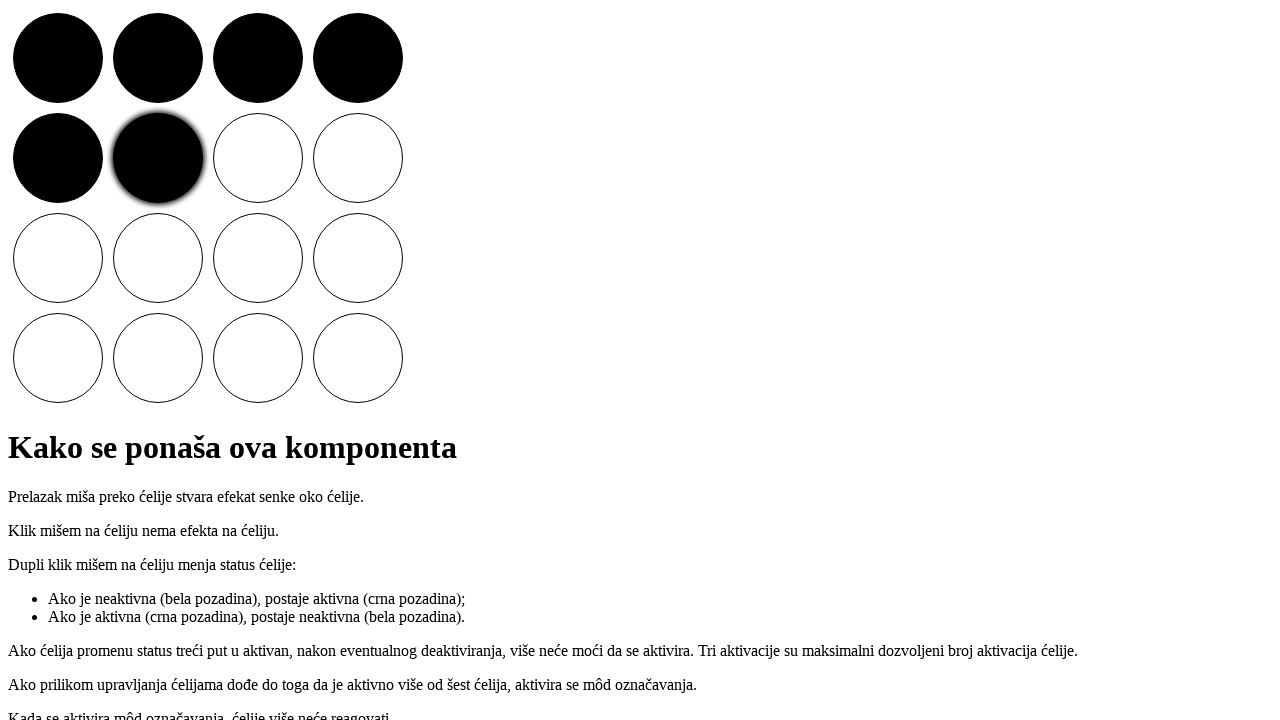

Double-clicked cell 5 (1st change - inactive) at (158, 158) on .cells i >> nth=5
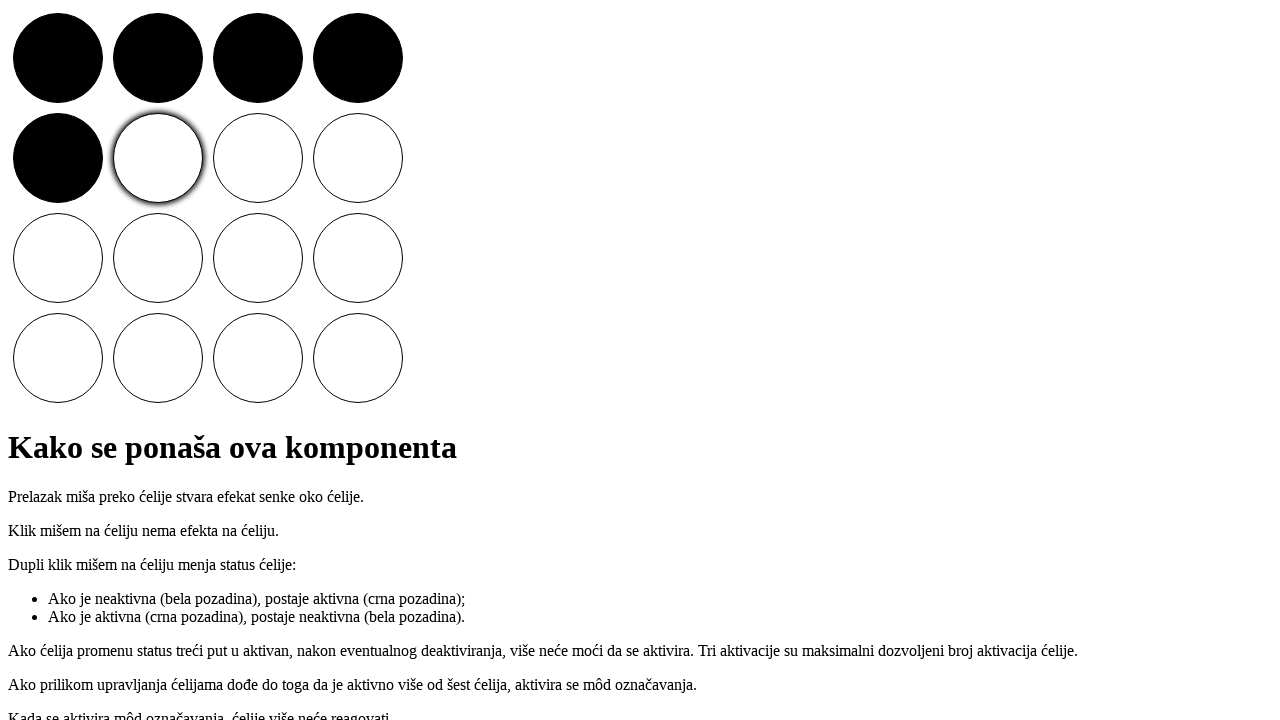

Double-clicked cell 5 (2nd change - active) at (158, 158) on .cells i >> nth=5
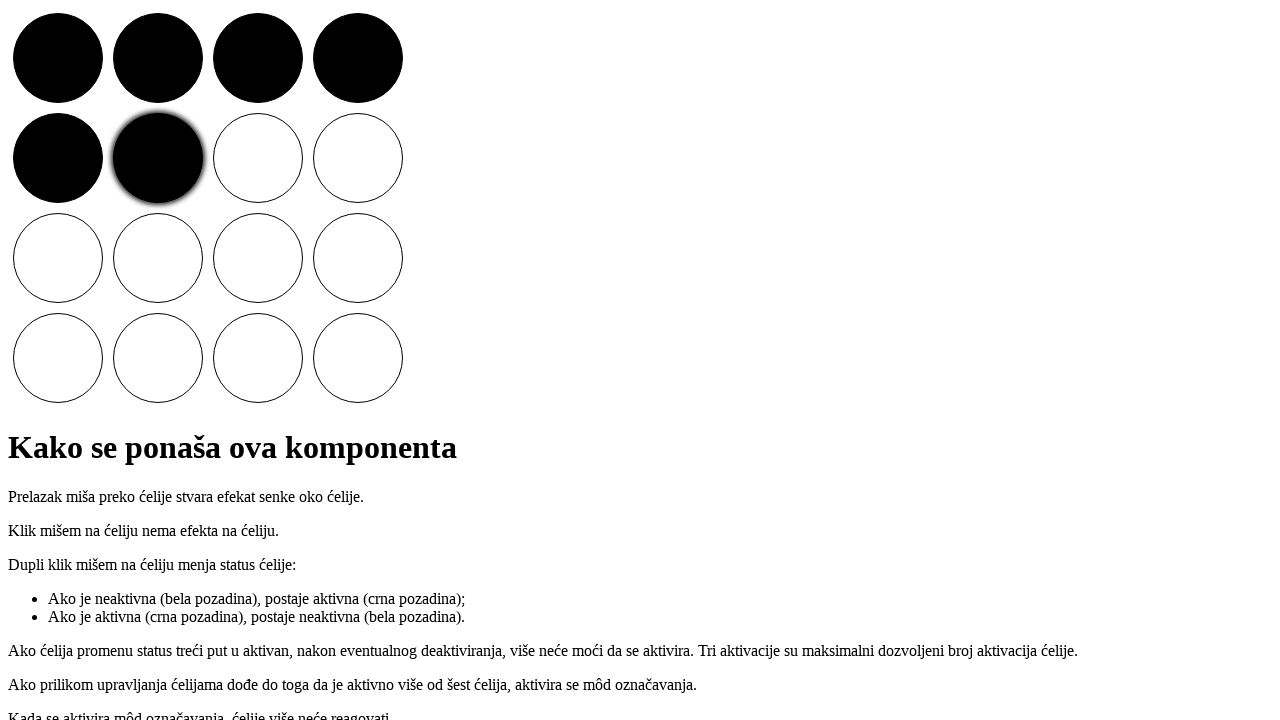

Double-clicked cell 5 (2nd change - inactive) at (158, 158) on .cells i >> nth=5
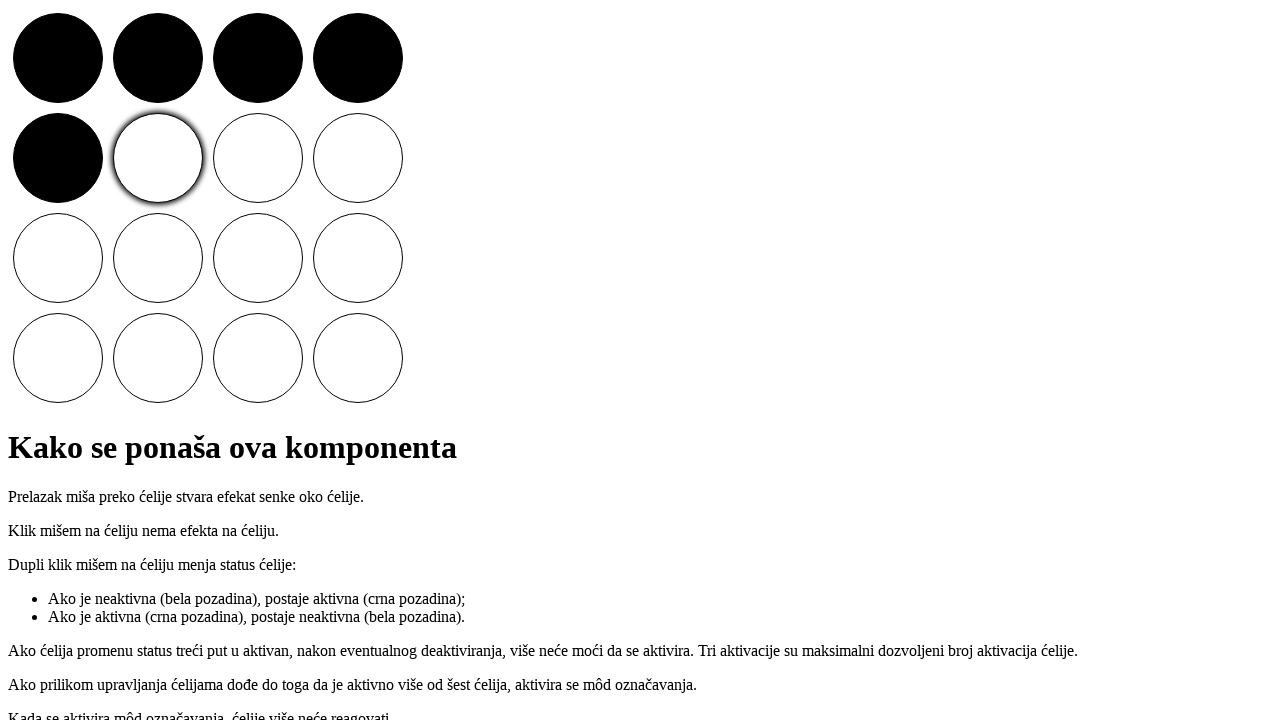

Double-clicked cell 5 (3rd change - active) at (158, 158) on .cells i >> nth=5
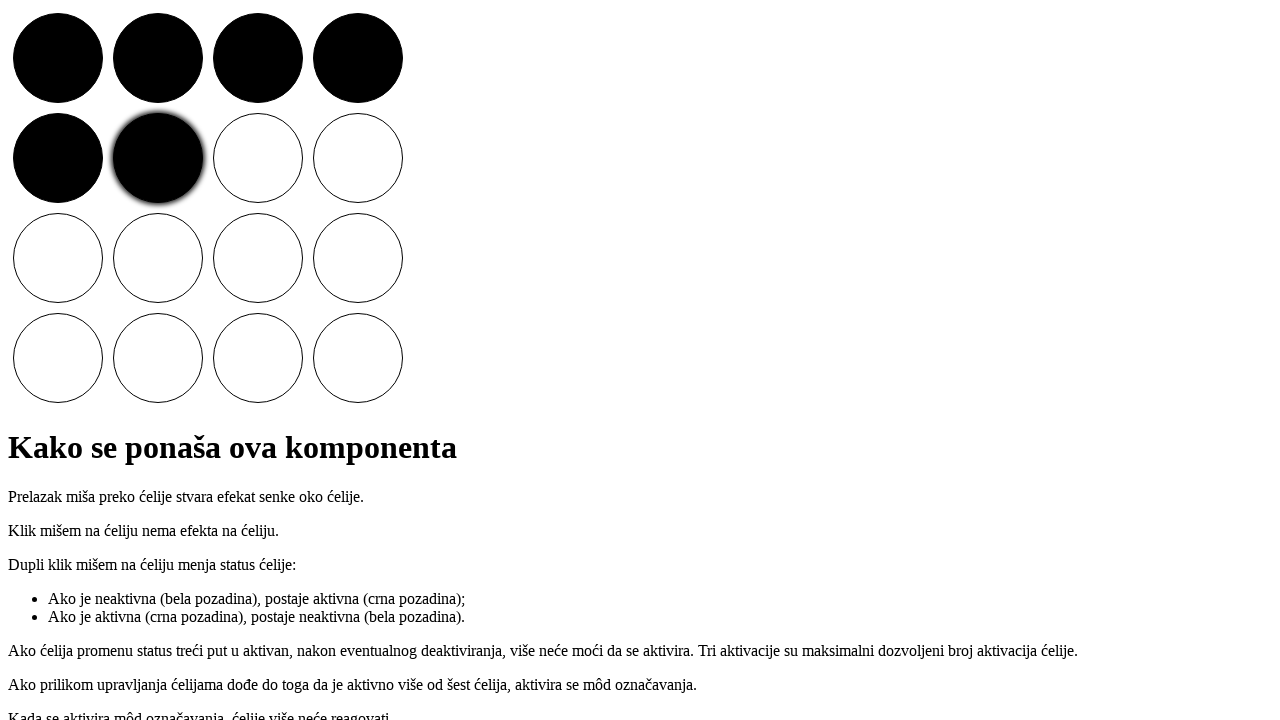

Double-clicked cell 6 to activate it and trigger the check at (258, 158) on .cells i >> nth=6
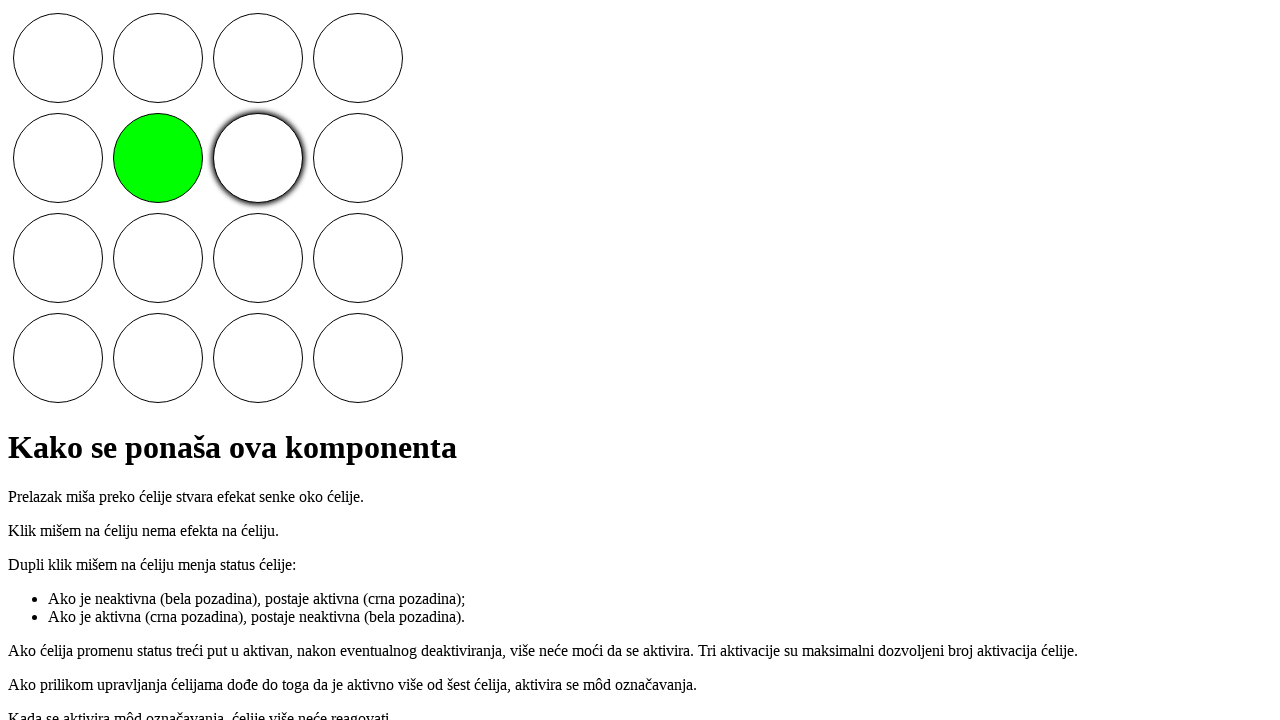

Retrieved background color of cell 0: rgb(255, 255, 255)
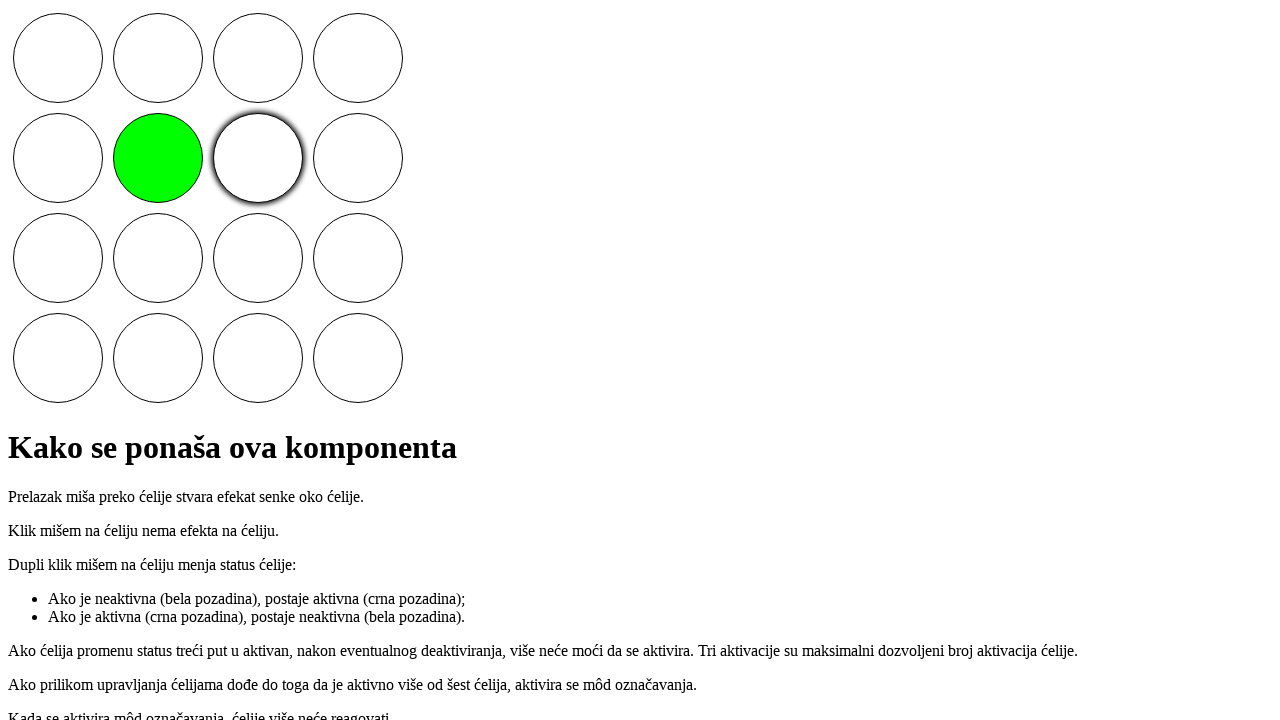

Verified cell 0 is white
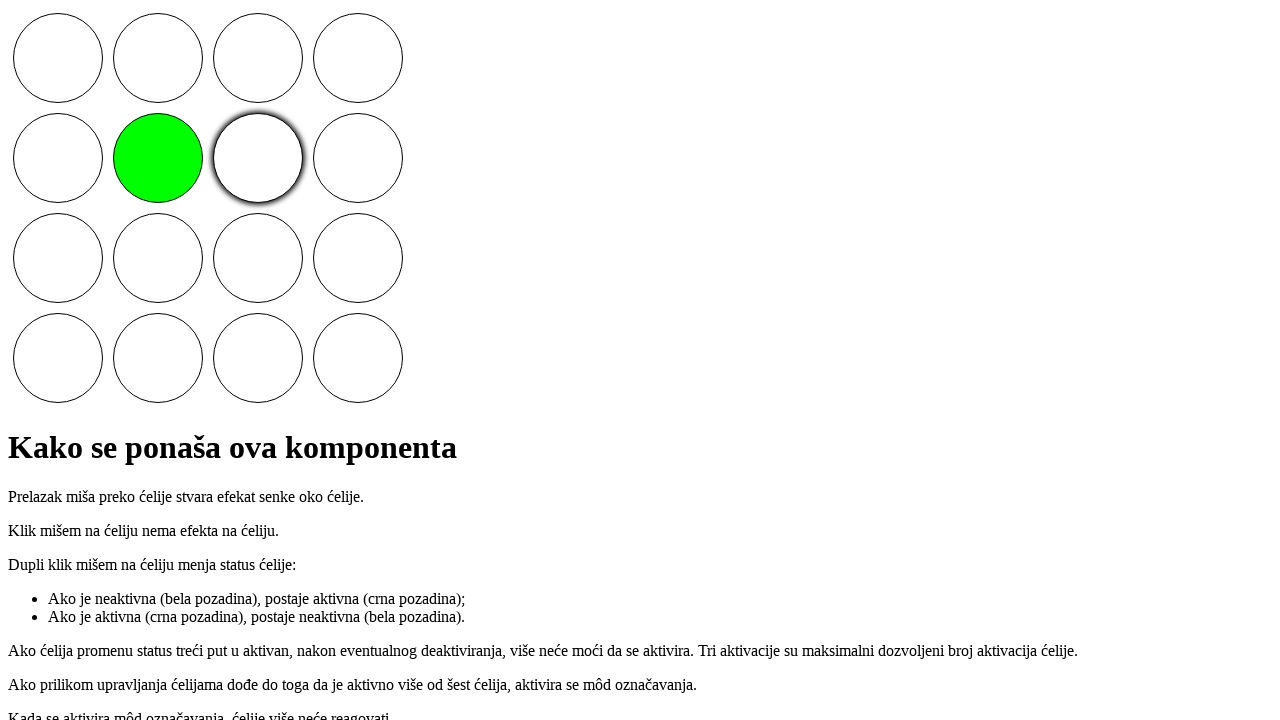

Retrieved background color of cell 1: rgb(255, 255, 255)
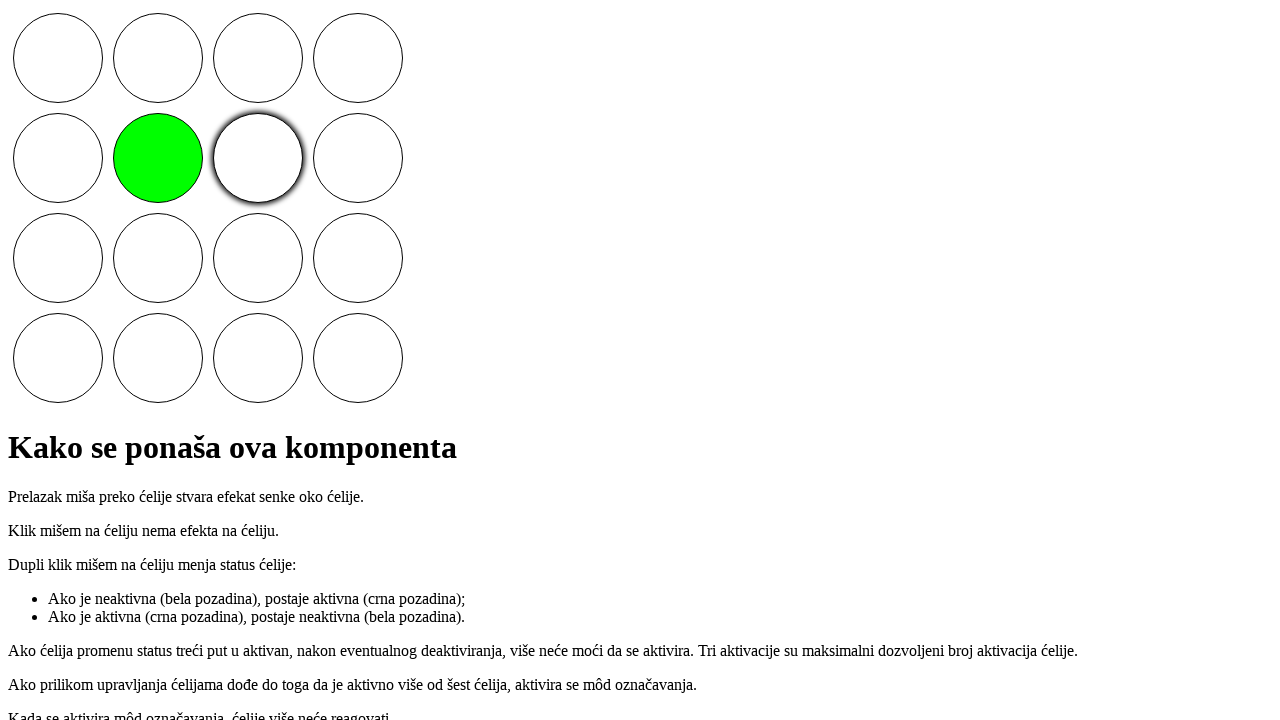

Verified cell 1 is white
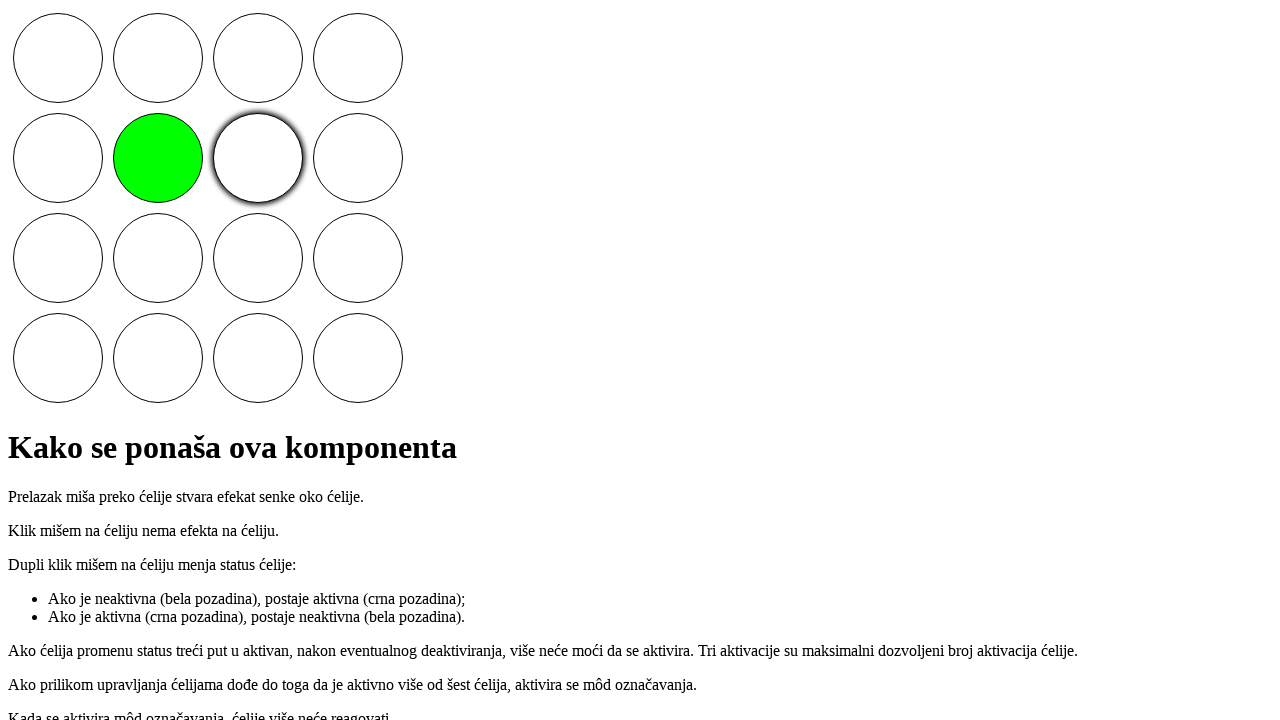

Retrieved background color of cell 2: rgb(255, 255, 255)
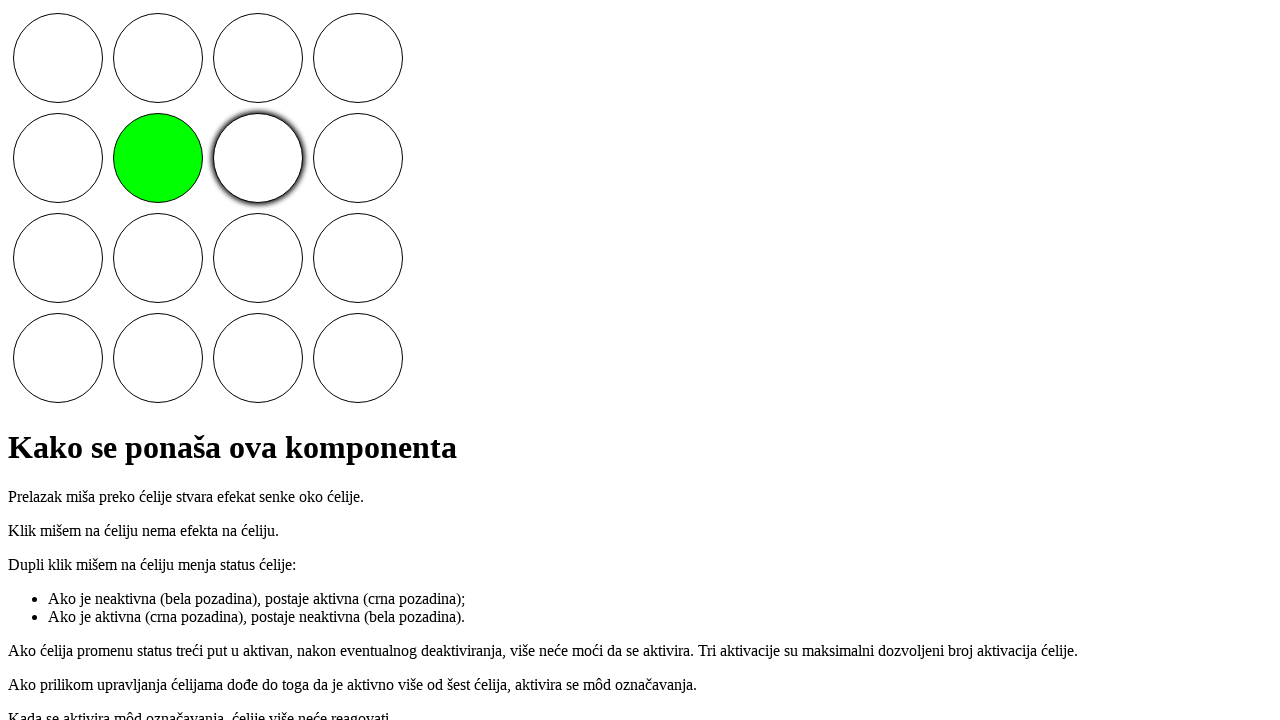

Verified cell 2 is white
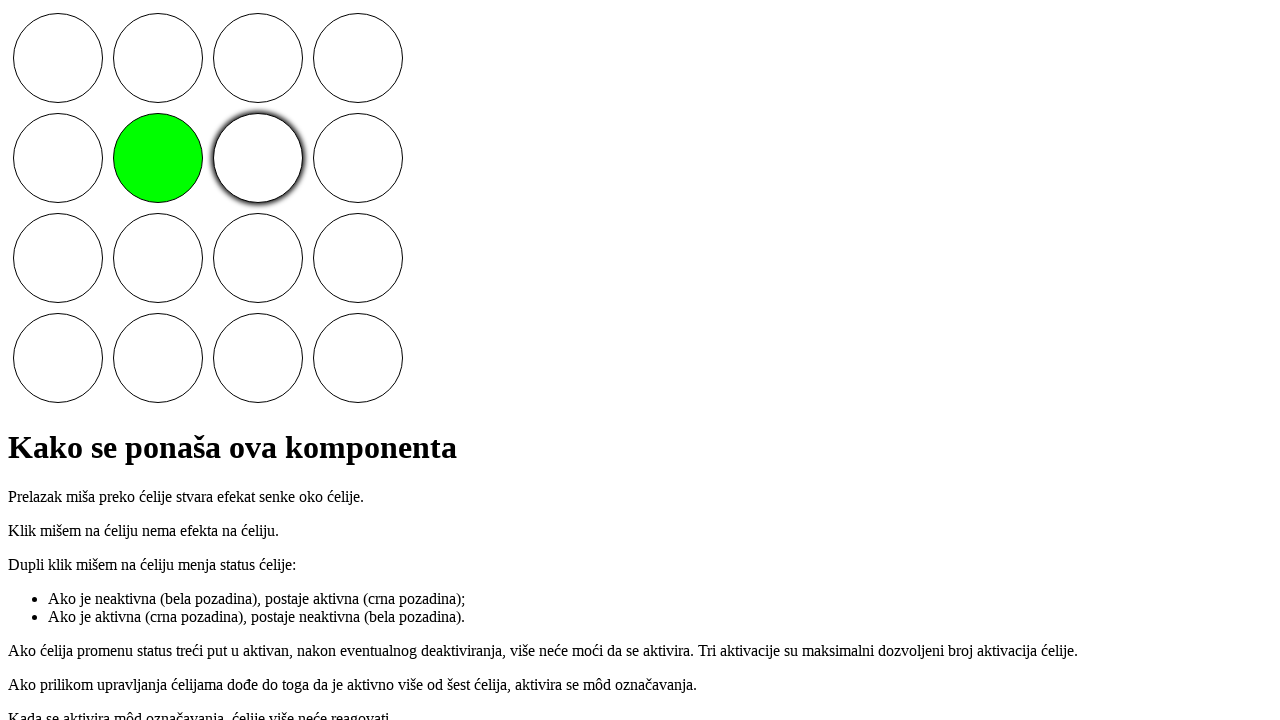

Retrieved background color of cell 3: rgb(255, 255, 255)
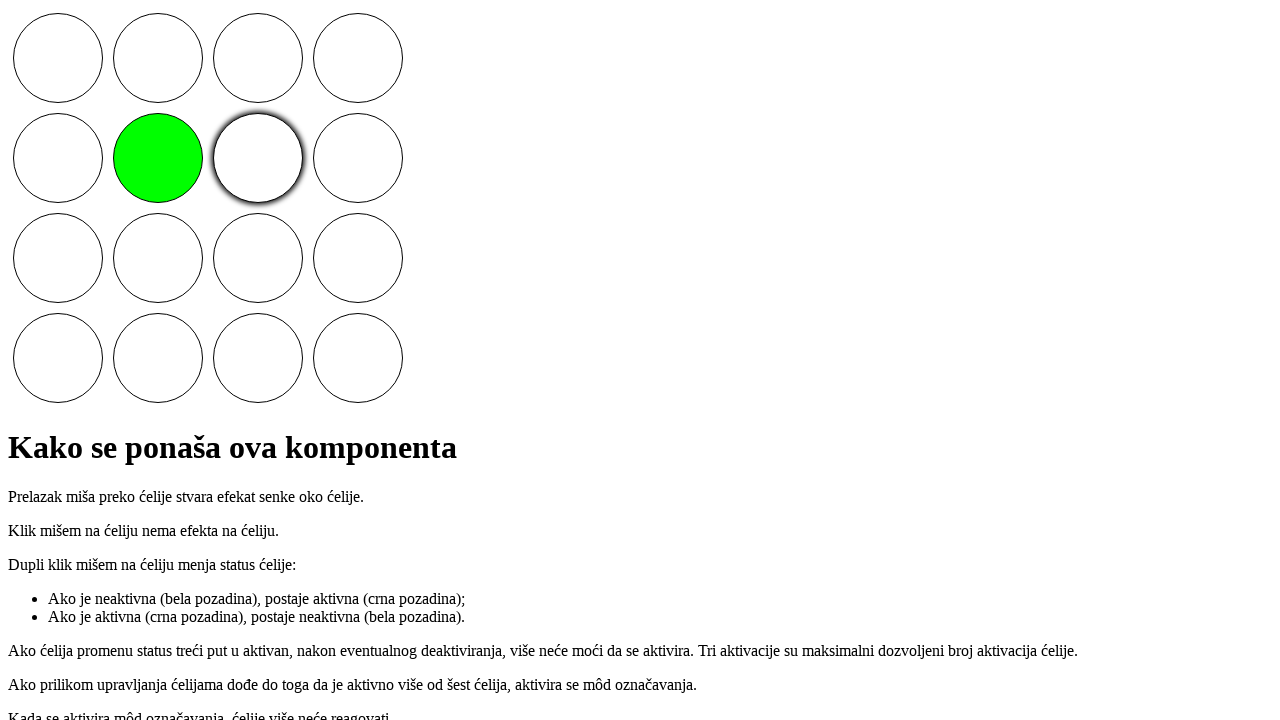

Verified cell 3 is white
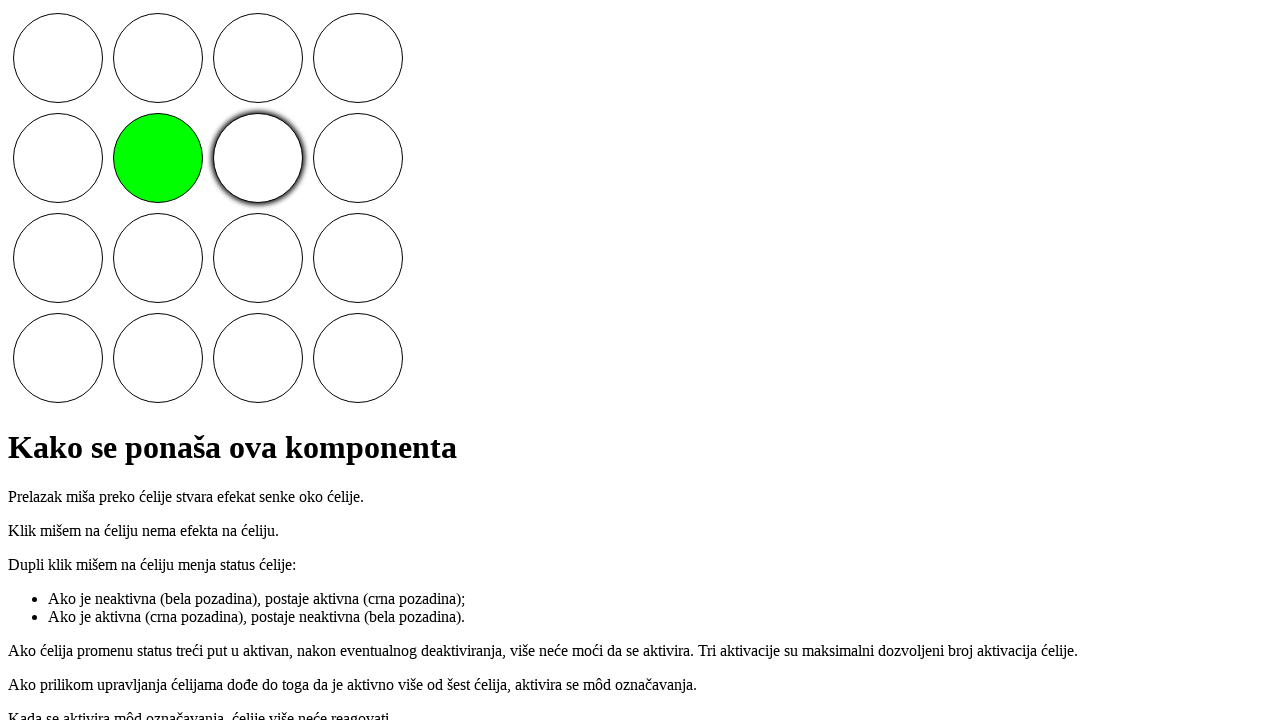

Retrieved background color of cell 4: rgb(255, 255, 255)
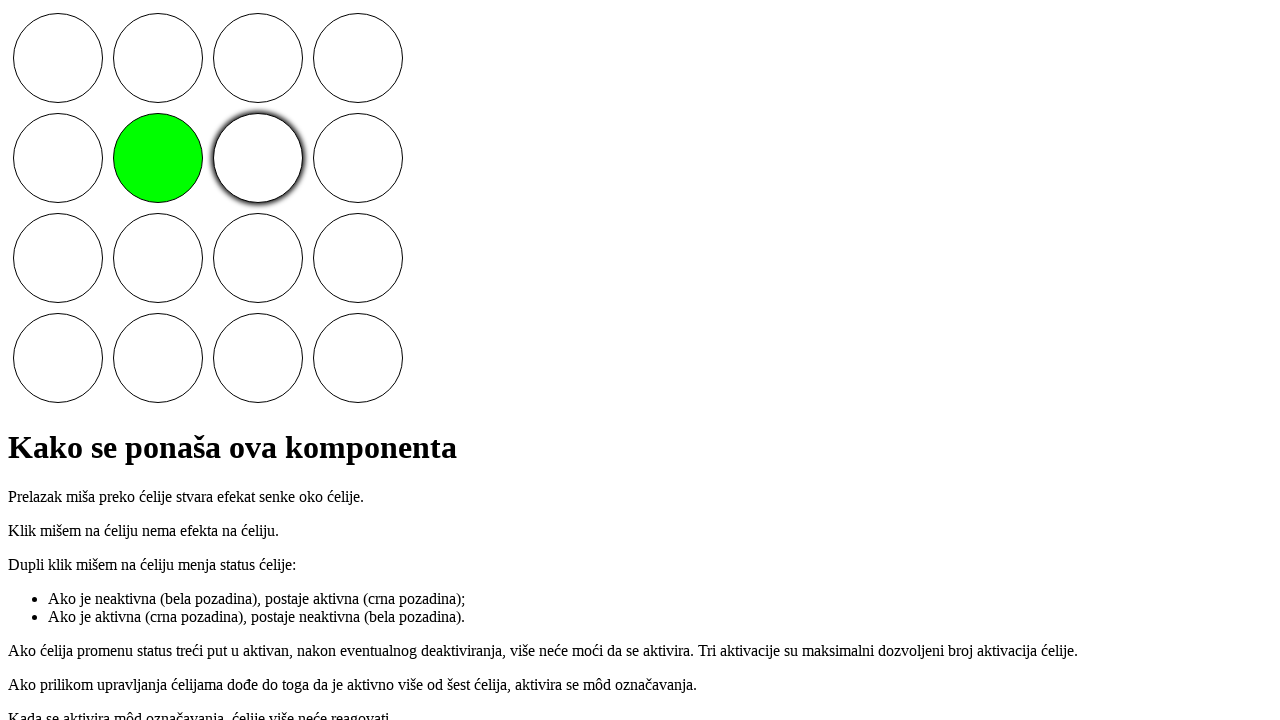

Verified cell 4 is white
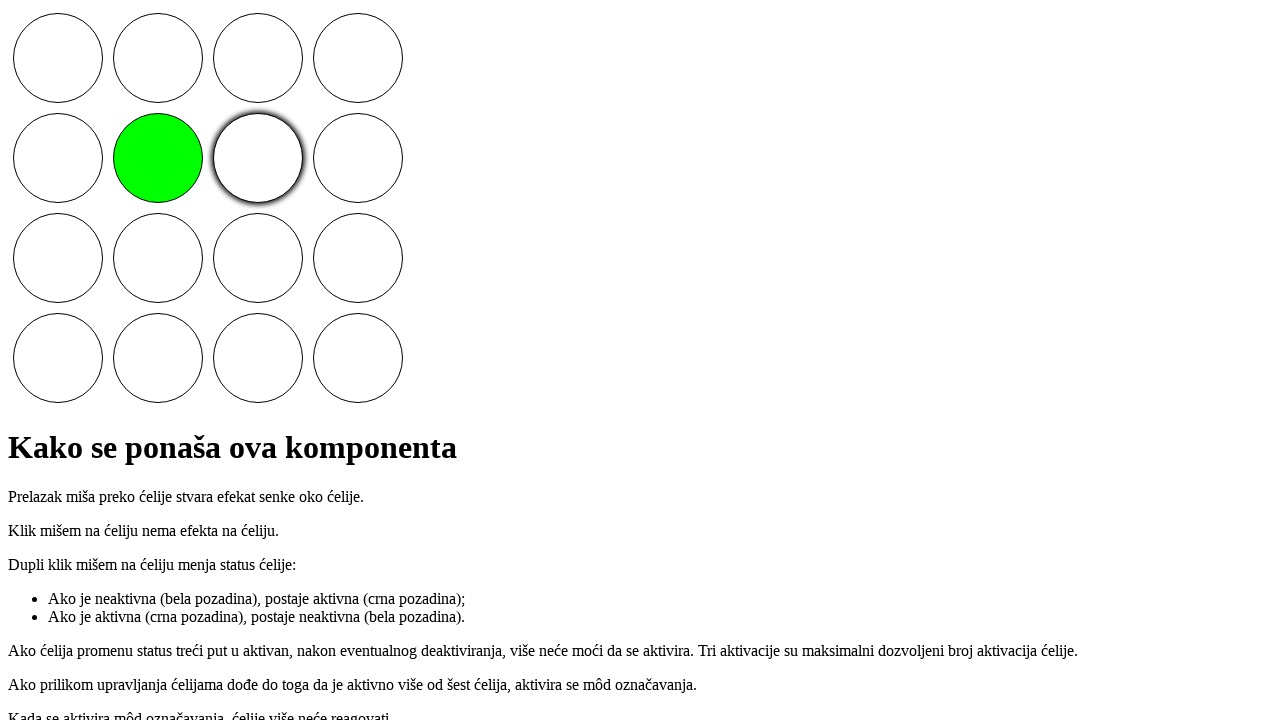

Retrieved background color of cell 5: rgb(0, 255, 0)
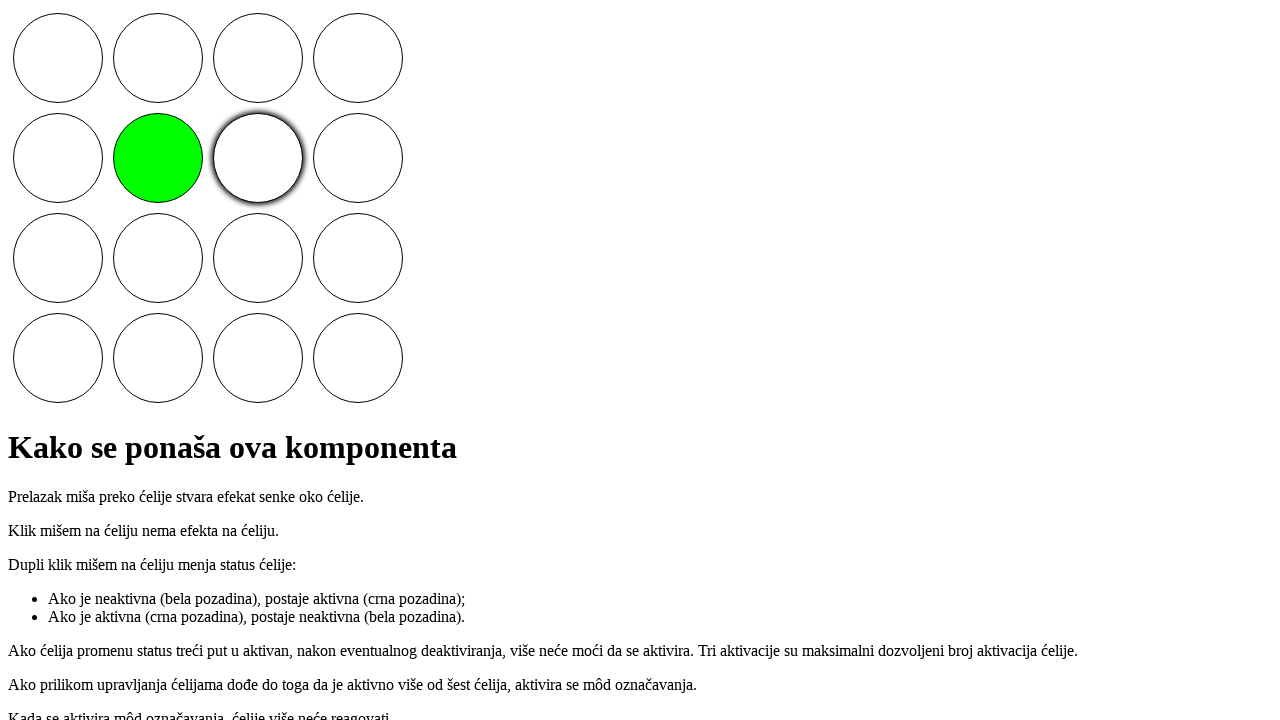

Verified cell 5 is green (has 3 changes and is active)
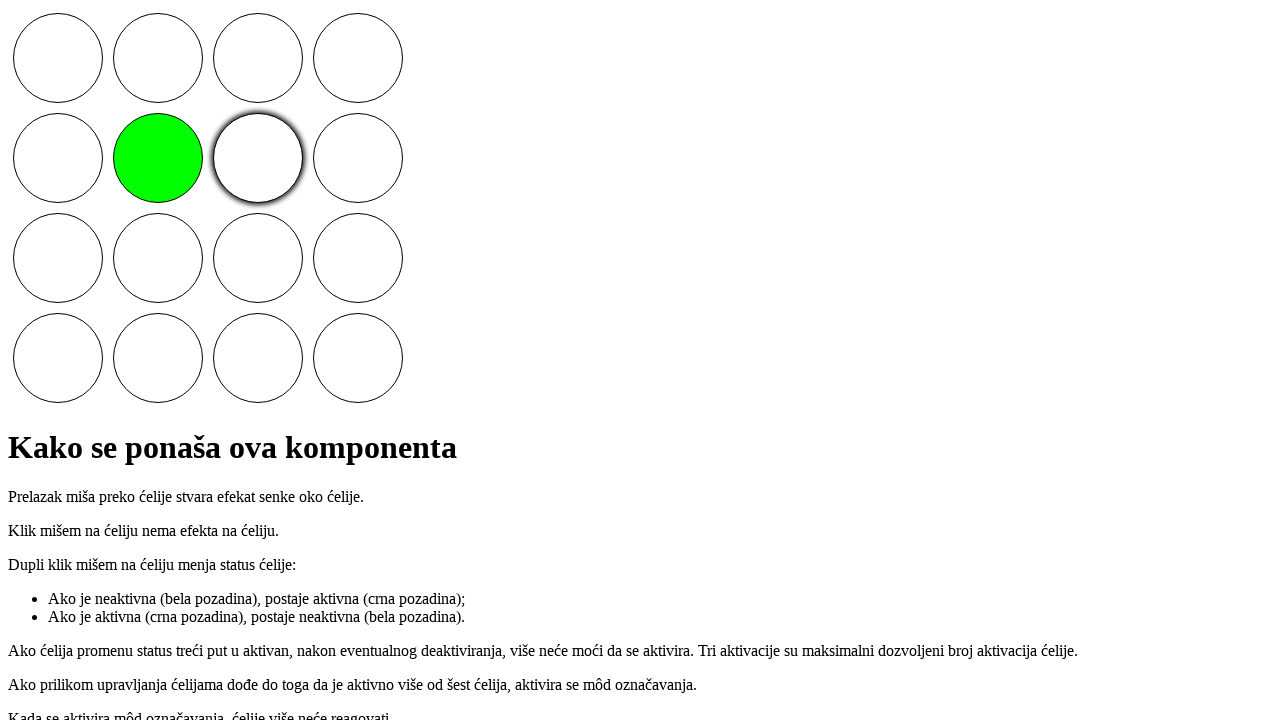

Retrieved background color of cell 6: rgb(255, 255, 255)
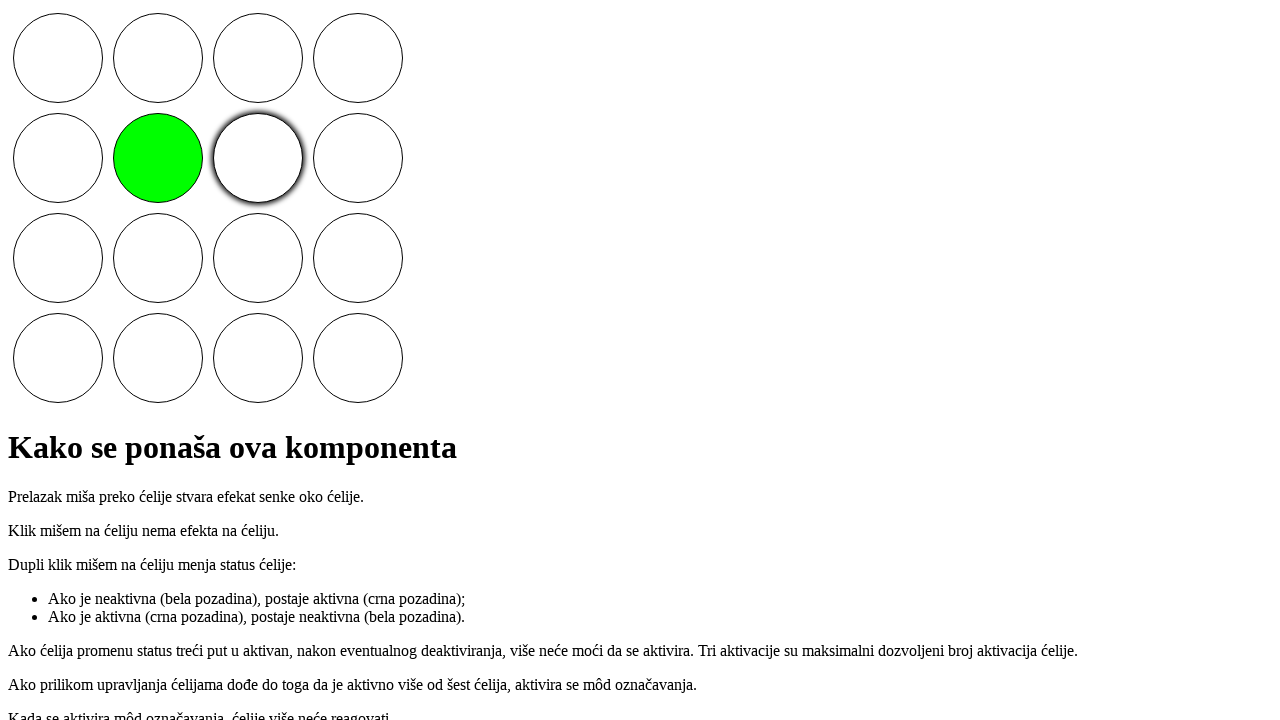

Verified cell 6 is white
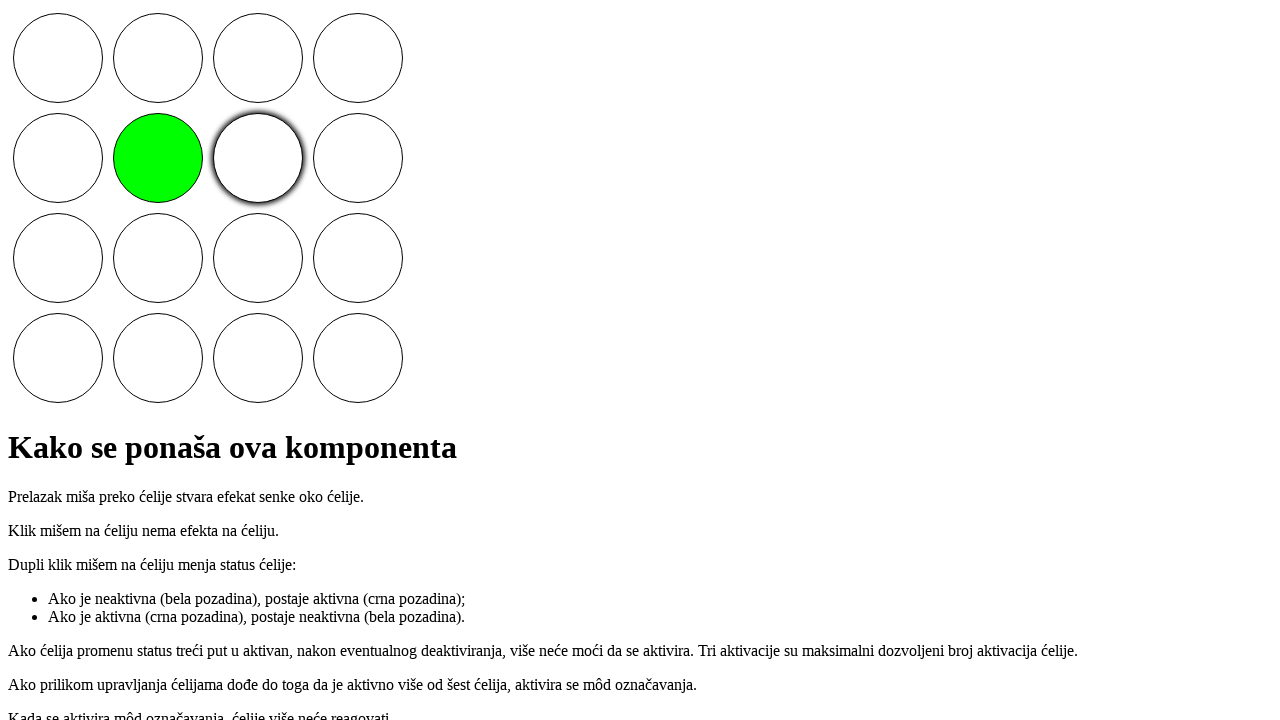

Retrieved background color of cell 7: rgb(255, 255, 255)
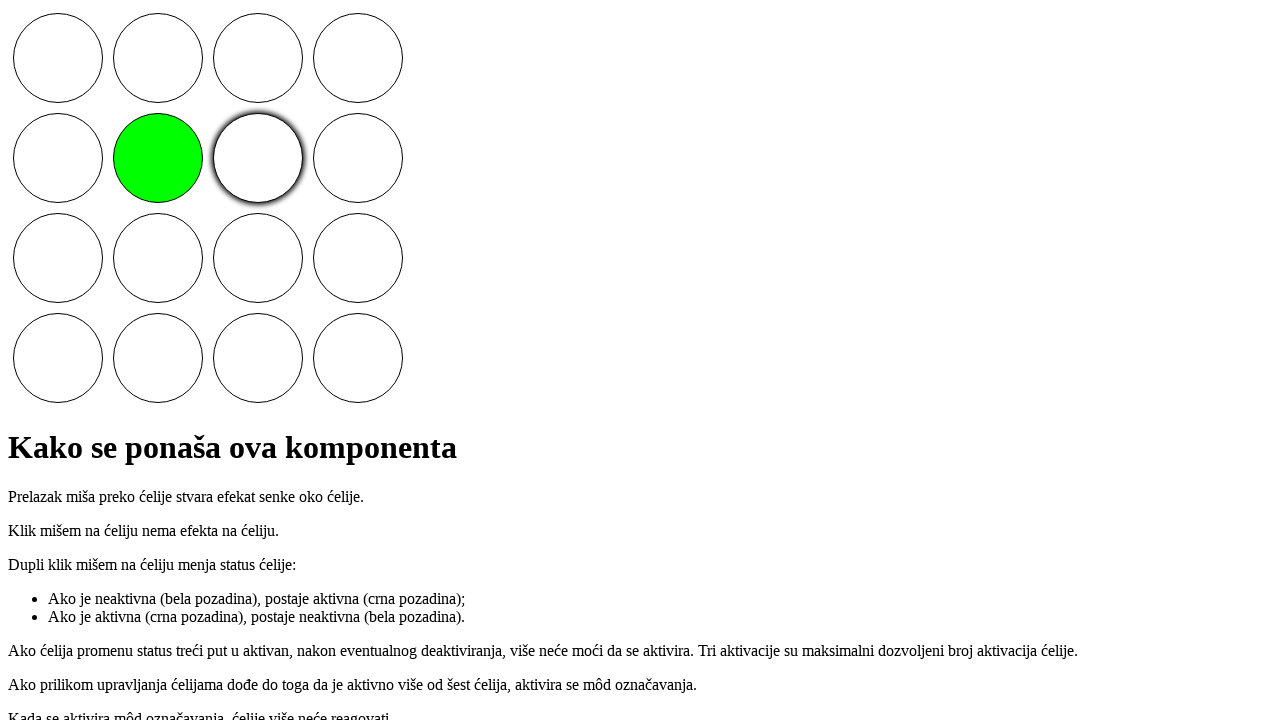

Verified cell 7 is white
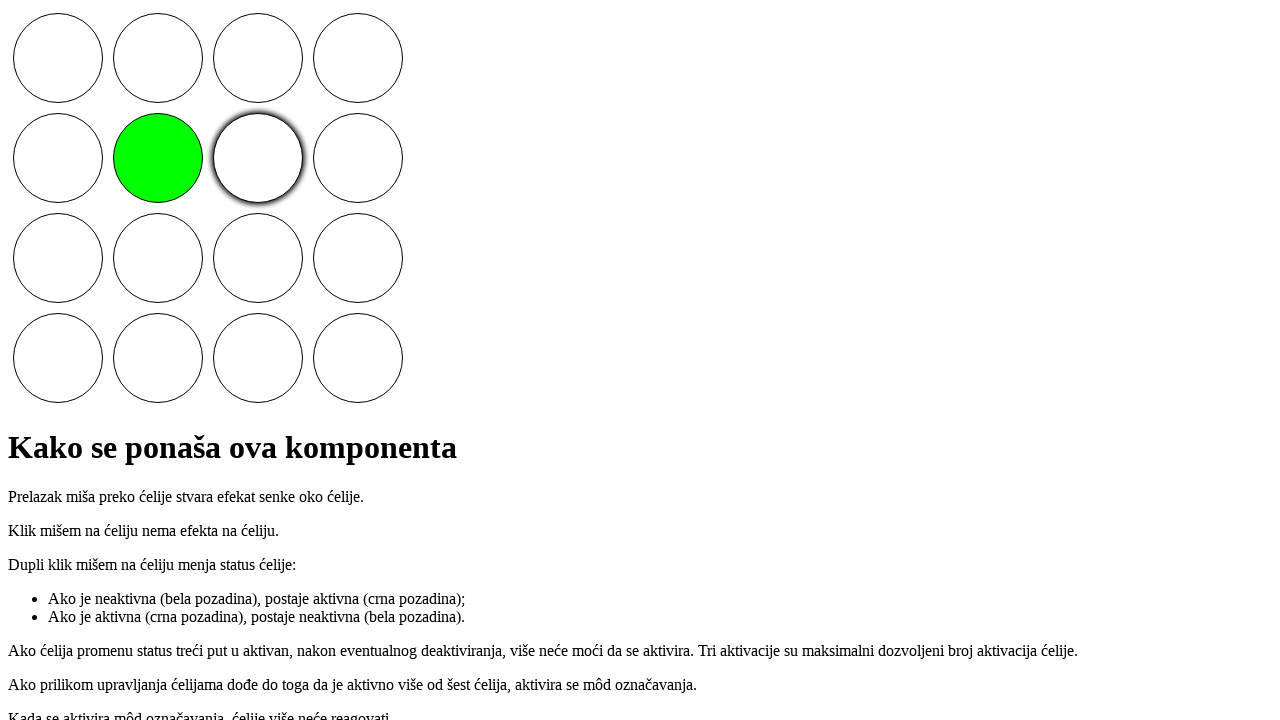

Retrieved background color of cell 8: rgb(255, 255, 255)
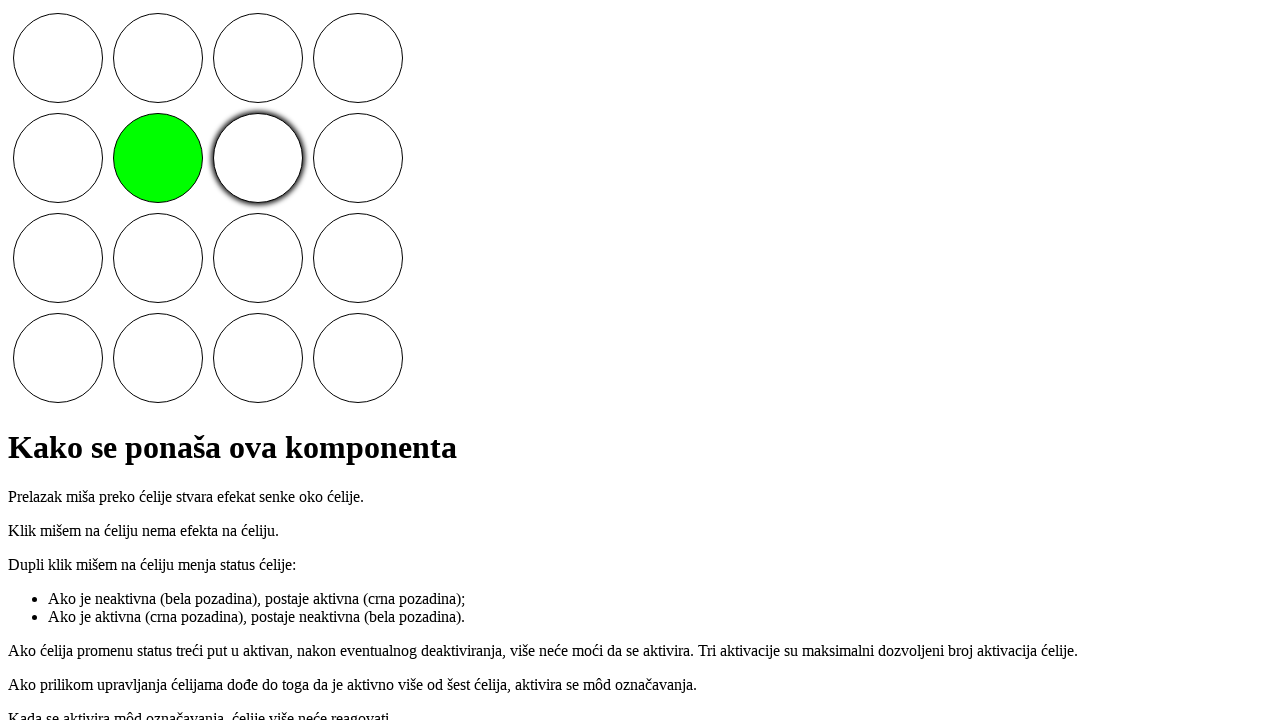

Verified cell 8 is white
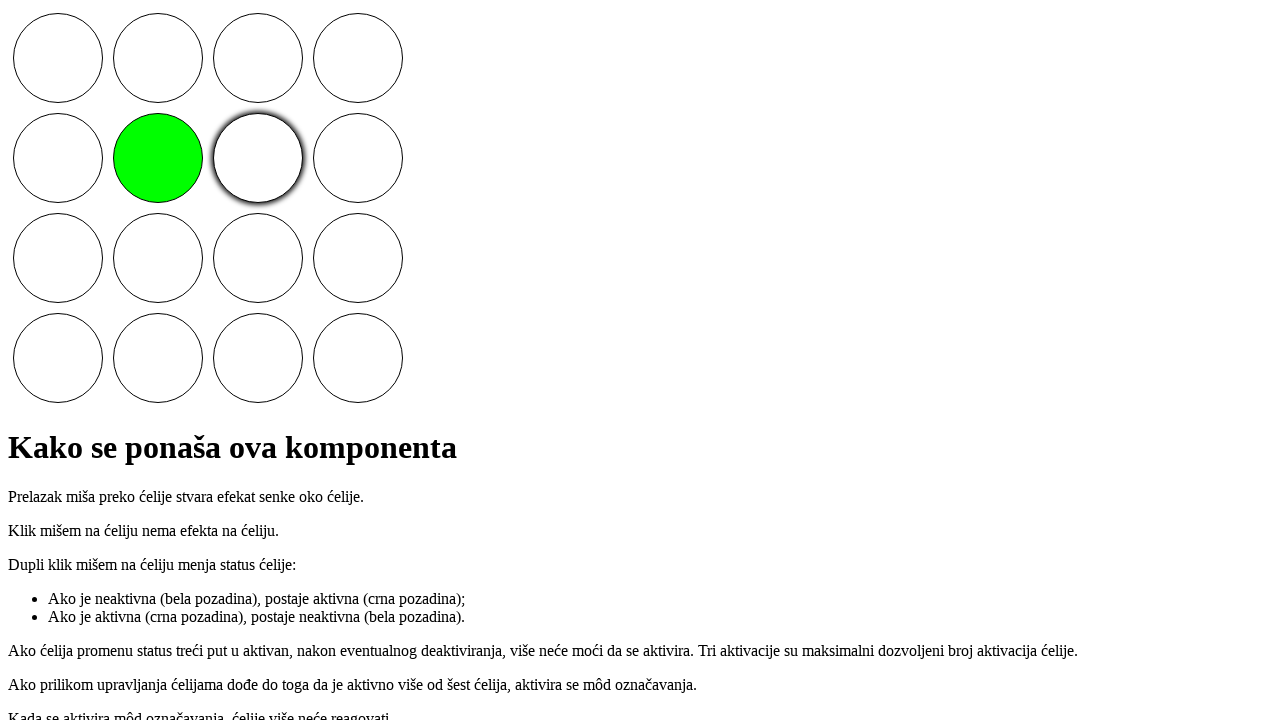

Retrieved background color of cell 9: rgb(255, 255, 255)
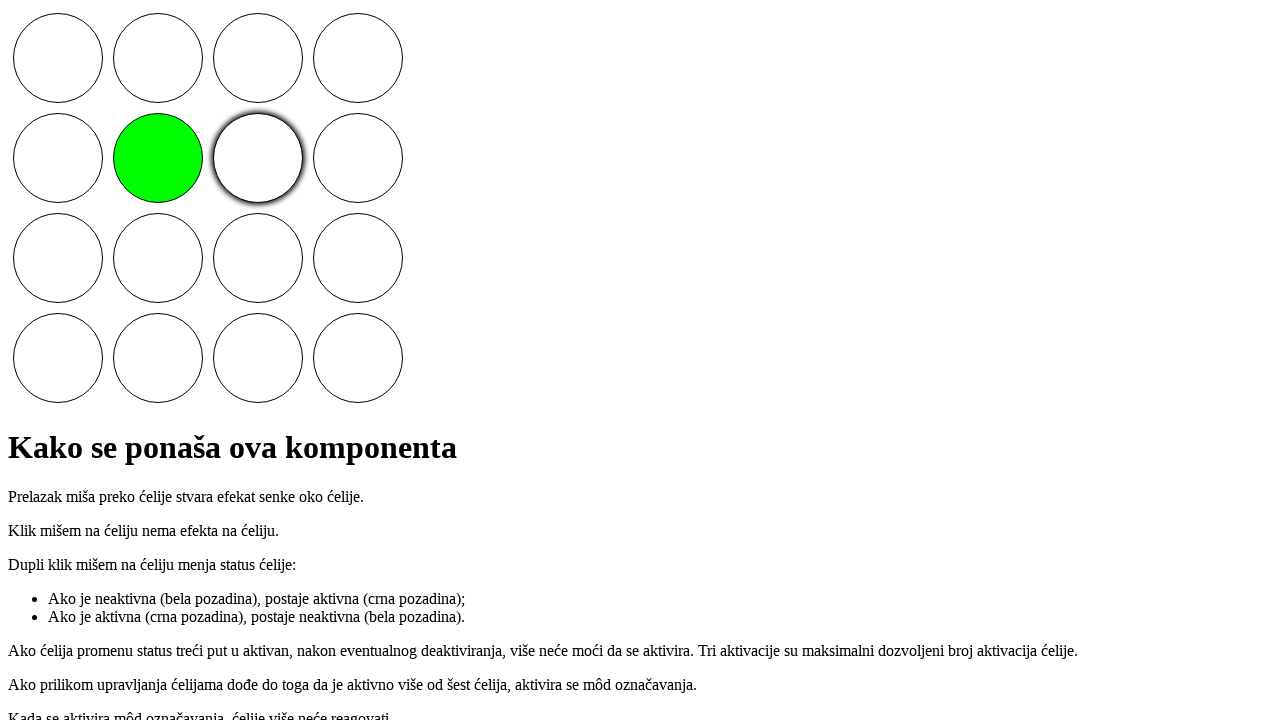

Verified cell 9 is white
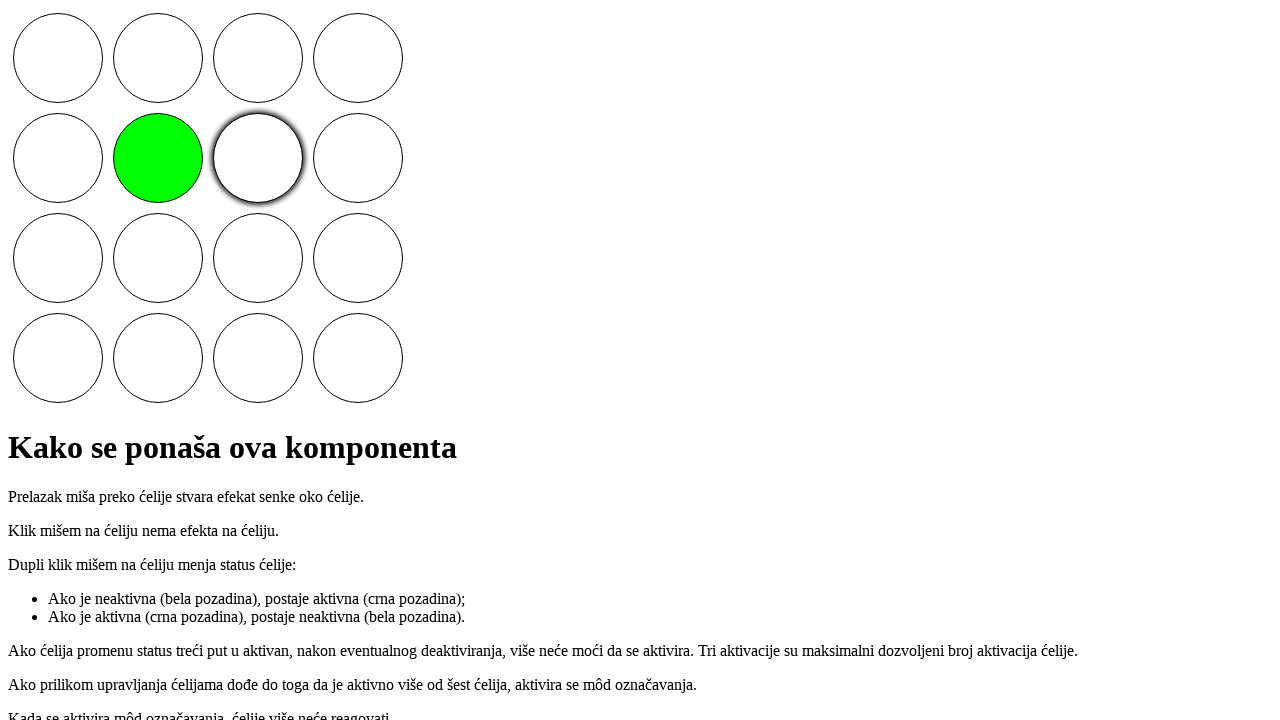

Retrieved background color of cell 10: rgb(255, 255, 255)
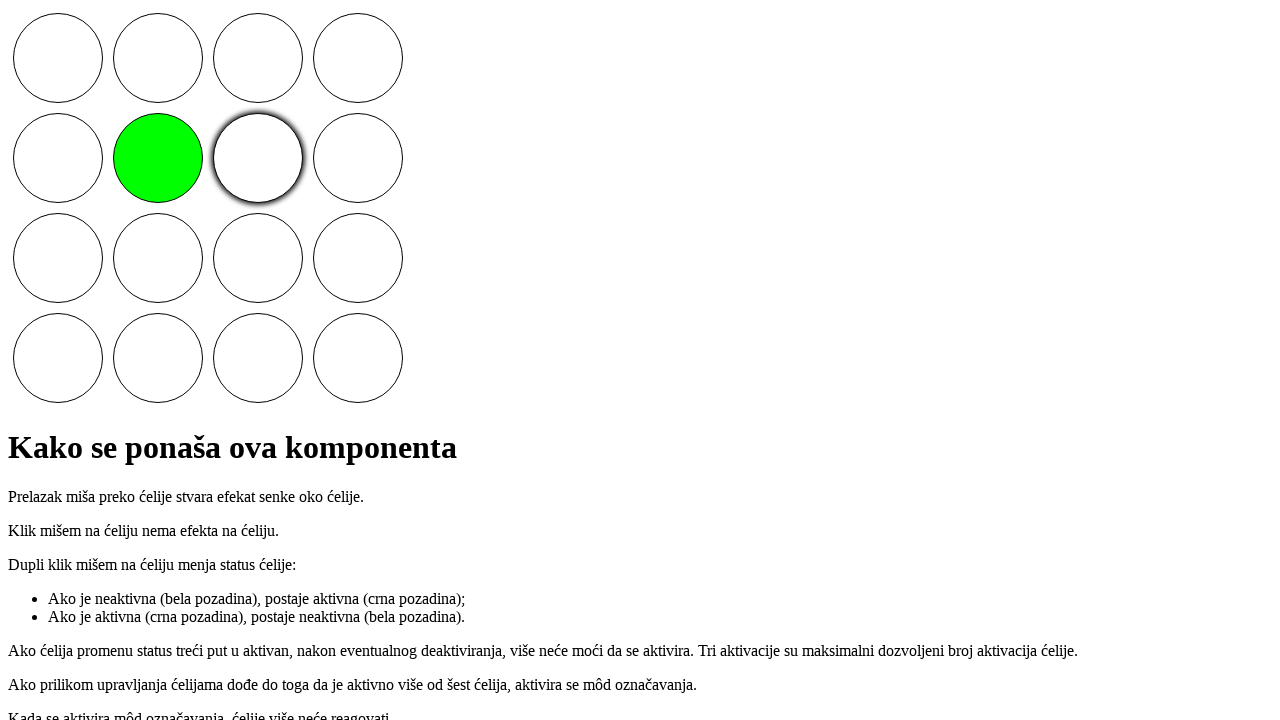

Verified cell 10 is white
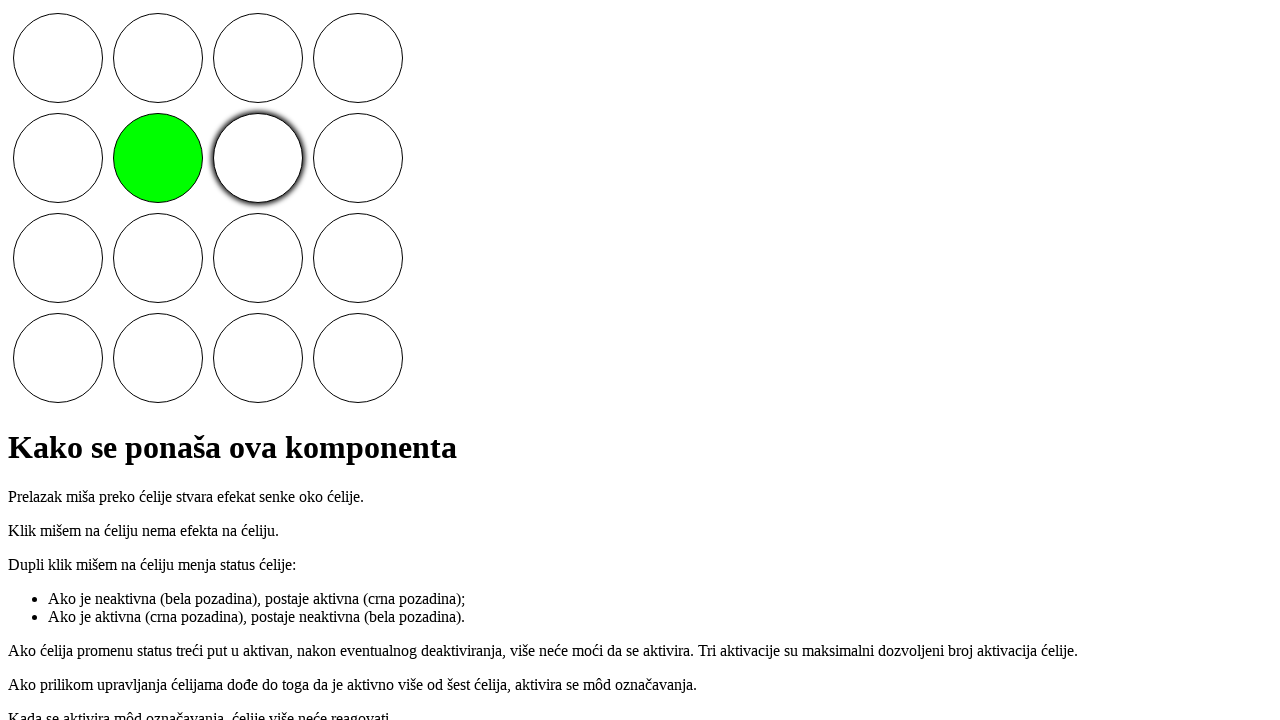

Retrieved background color of cell 11: rgb(255, 255, 255)
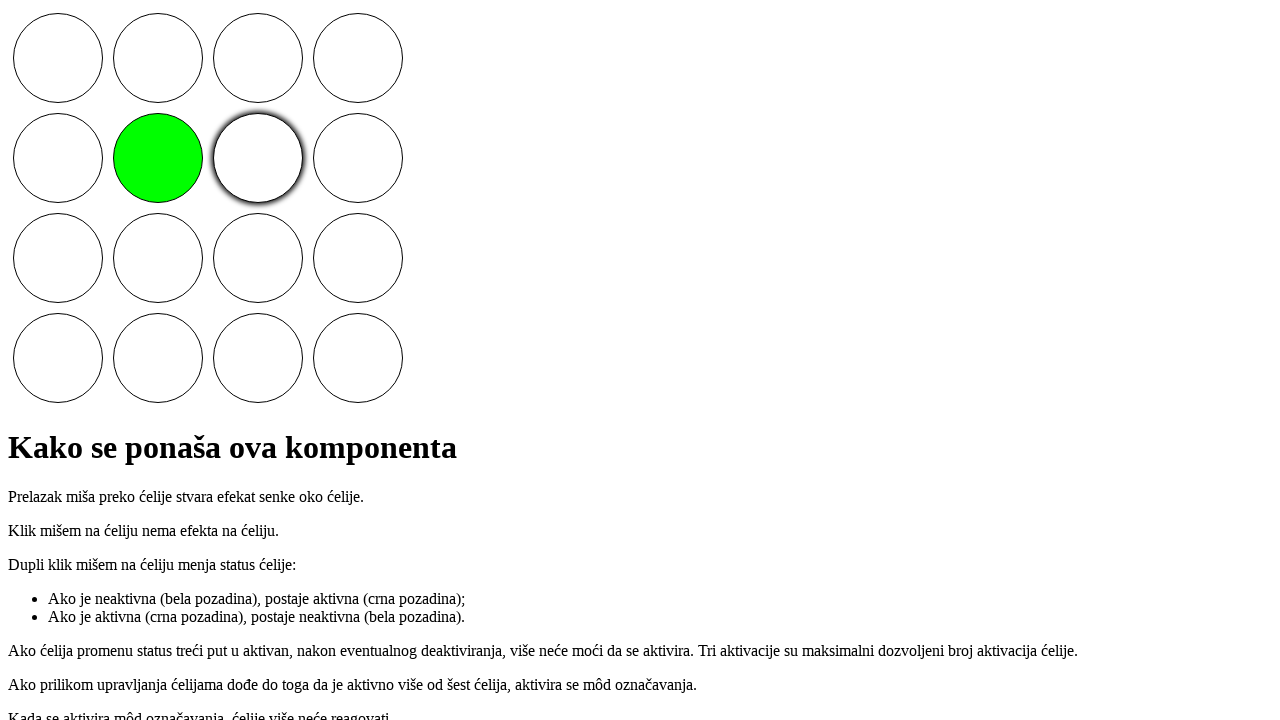

Verified cell 11 is white
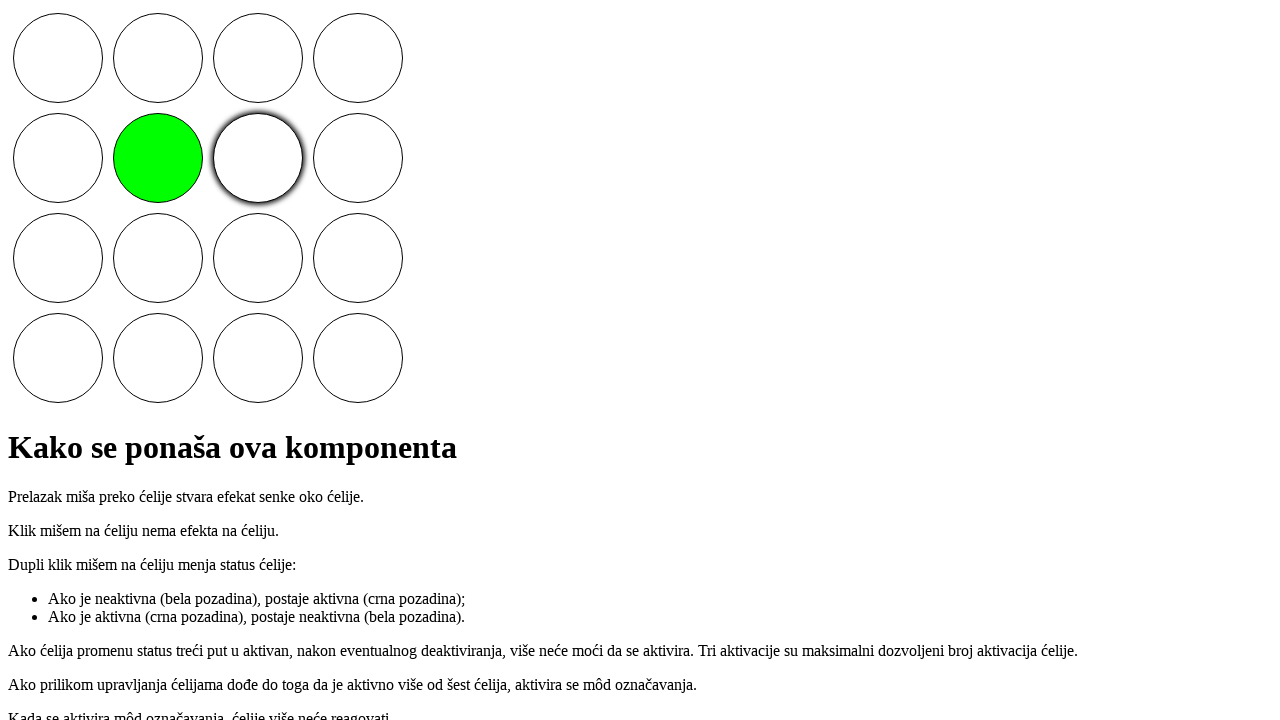

Retrieved background color of cell 12: rgb(255, 255, 255)
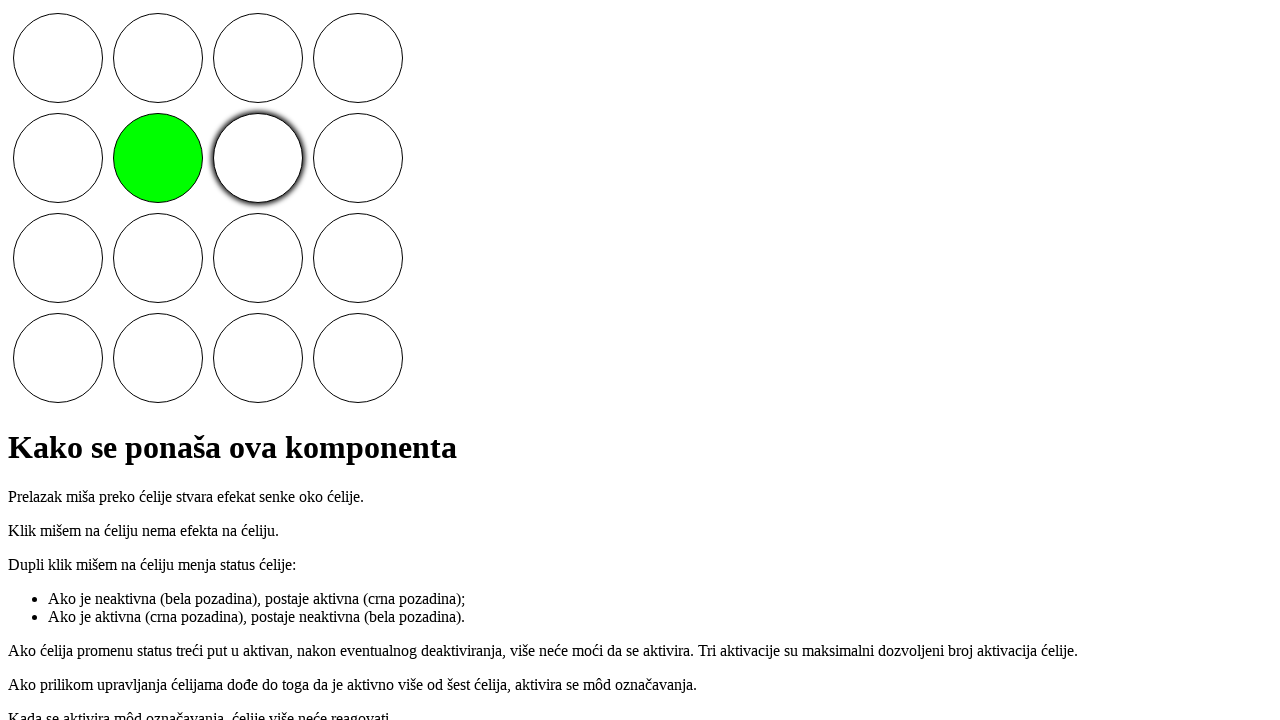

Verified cell 12 is white
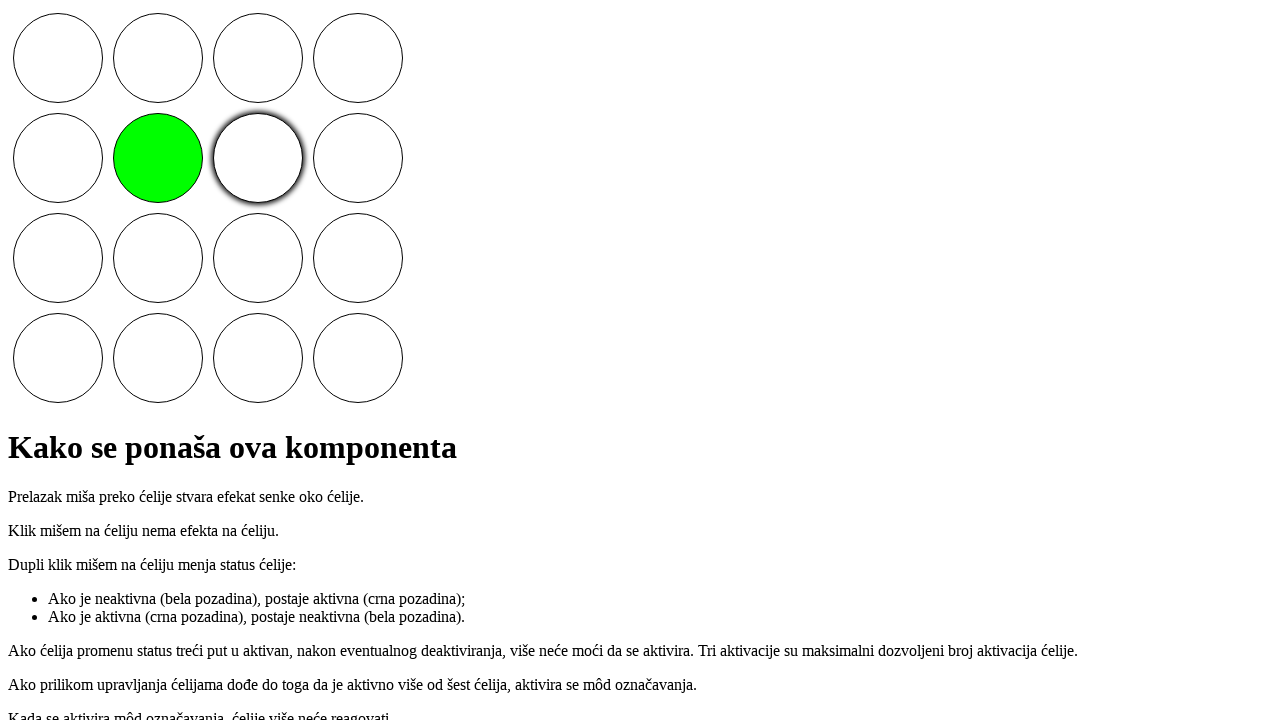

Retrieved background color of cell 13: rgb(255, 255, 255)
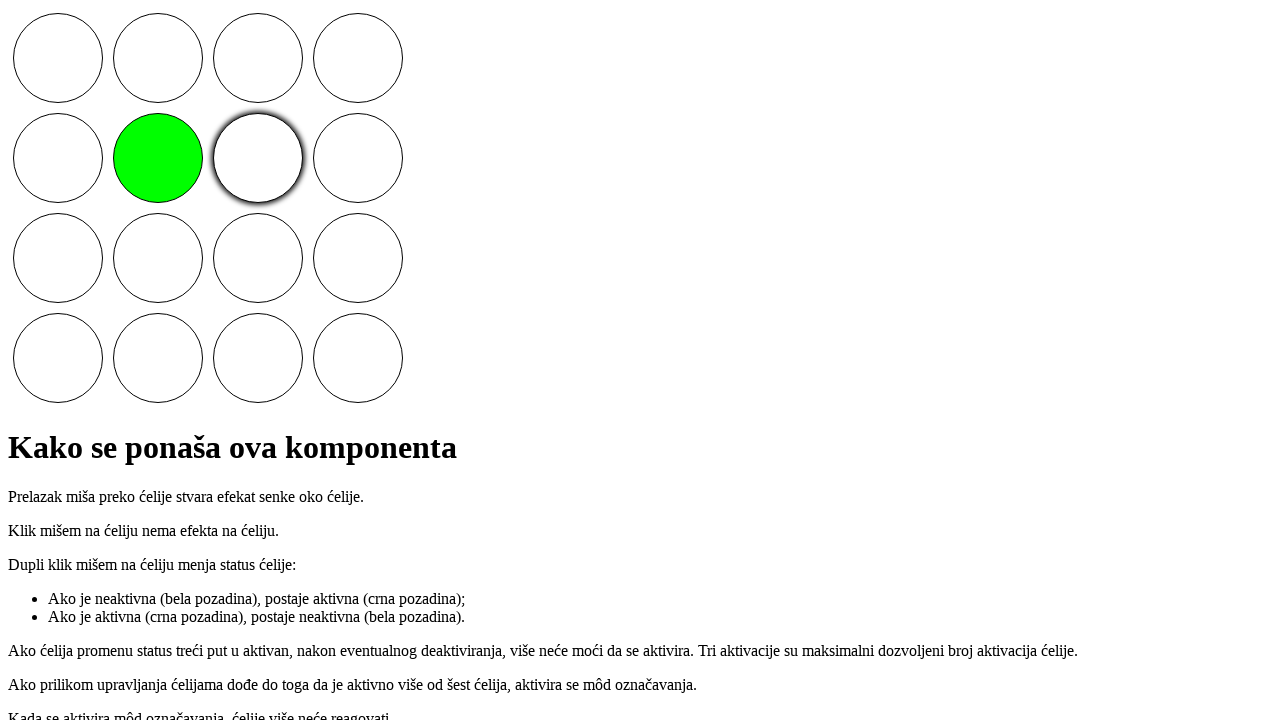

Verified cell 13 is white
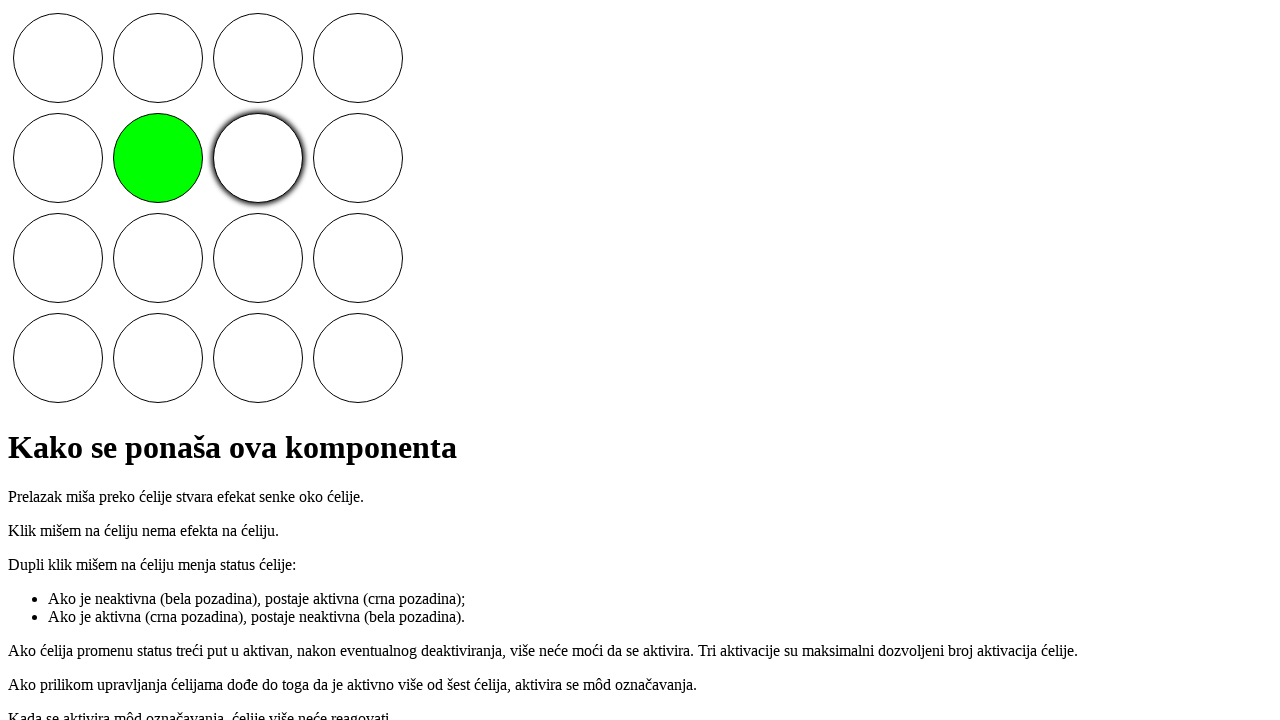

Retrieved background color of cell 14: rgb(255, 255, 255)
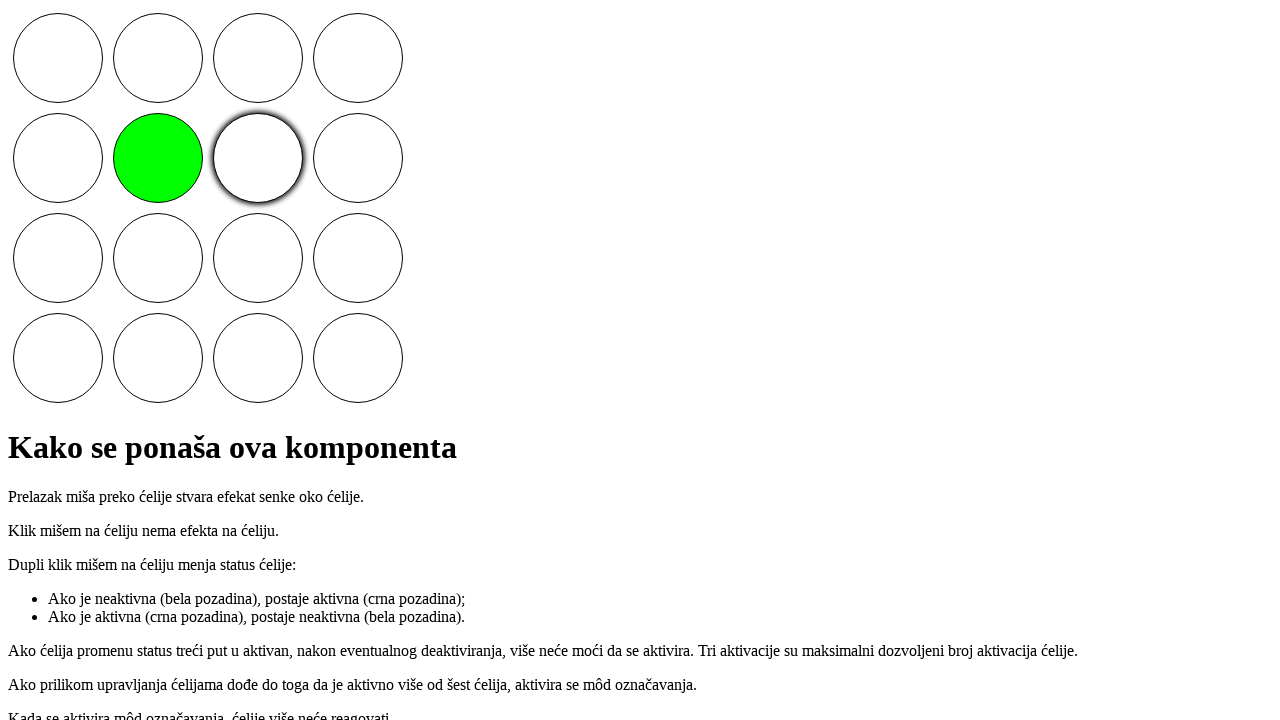

Verified cell 14 is white
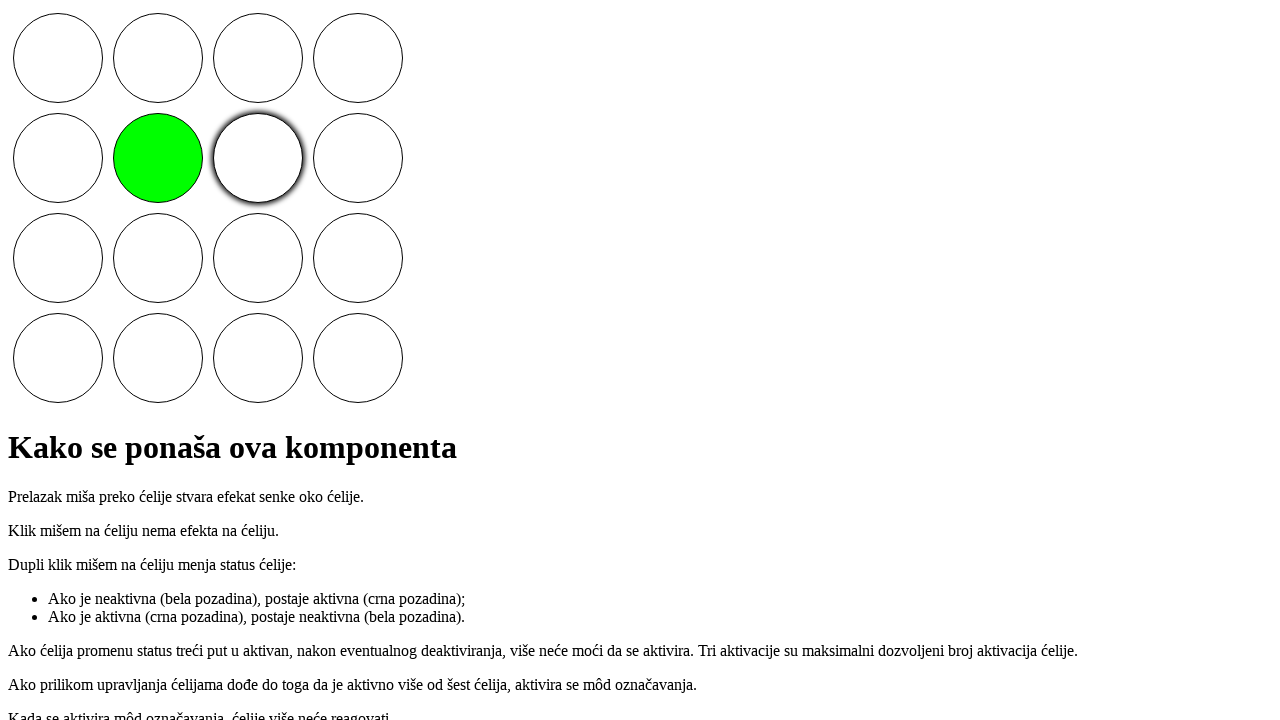

Retrieved background color of cell 15: rgb(255, 255, 255)
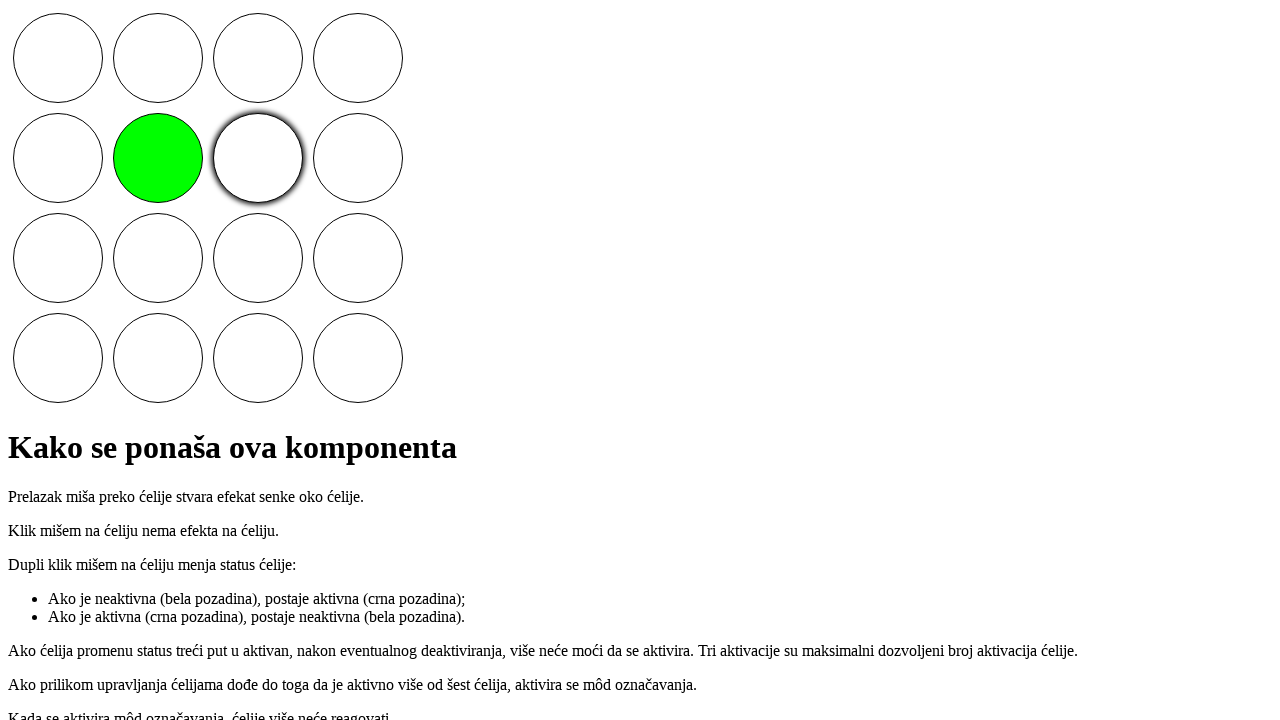

Verified cell 15 is white
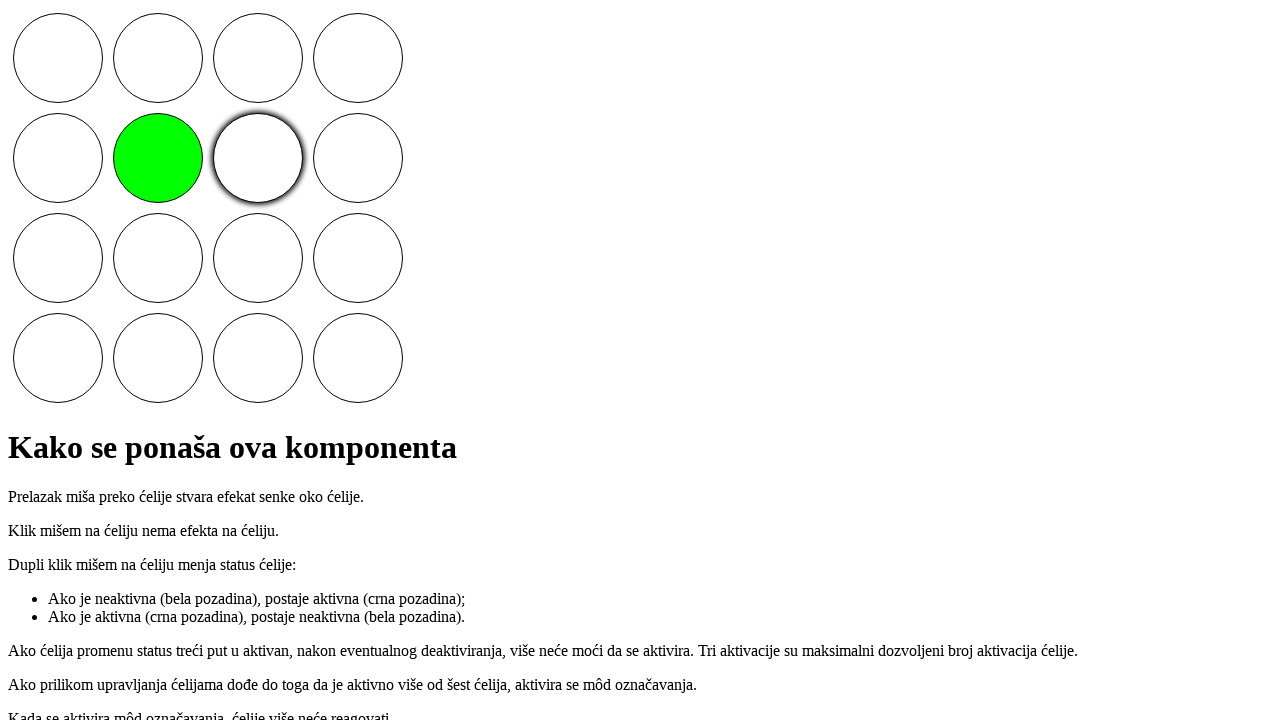

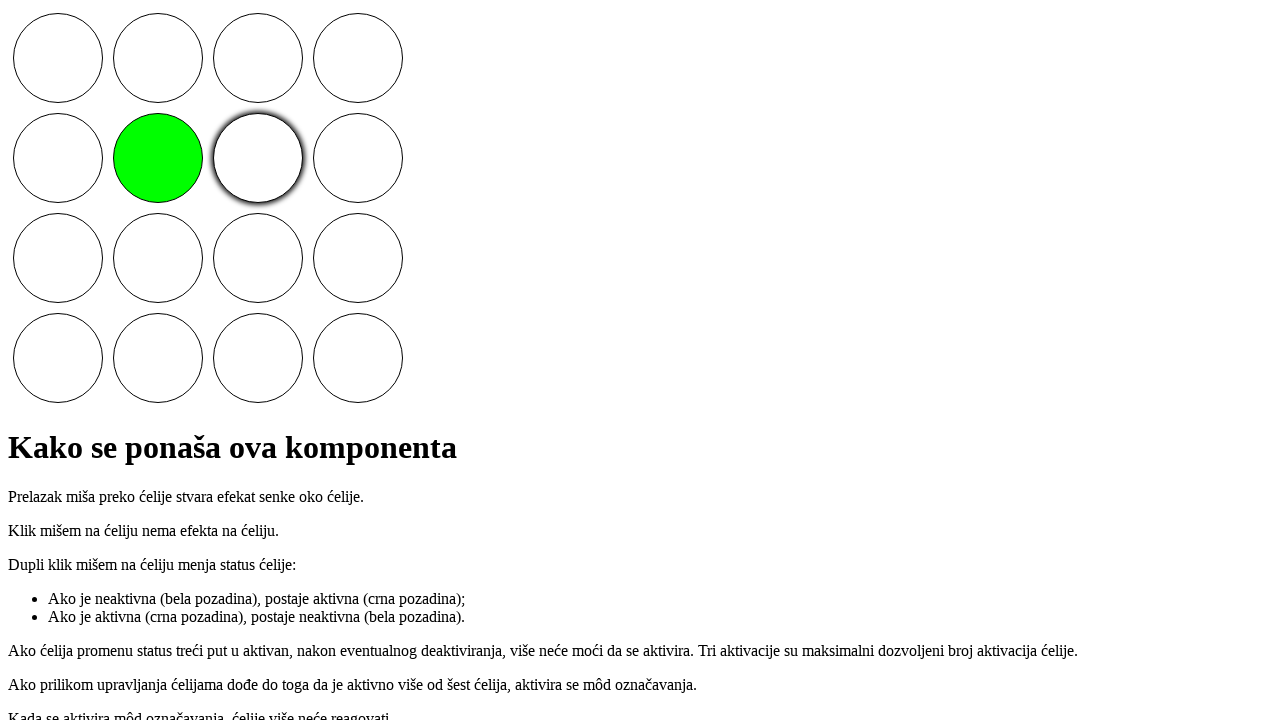